Tests adding 5 new rows to a dynamic table by clicking "Add New" button, filling in name, department, and phone fields, and clicking the Add button for each row.

Starting URL: https://www.tutorialrepublic.com/snippets/bootstrap/table-with-add-and-delete-row-feature.php

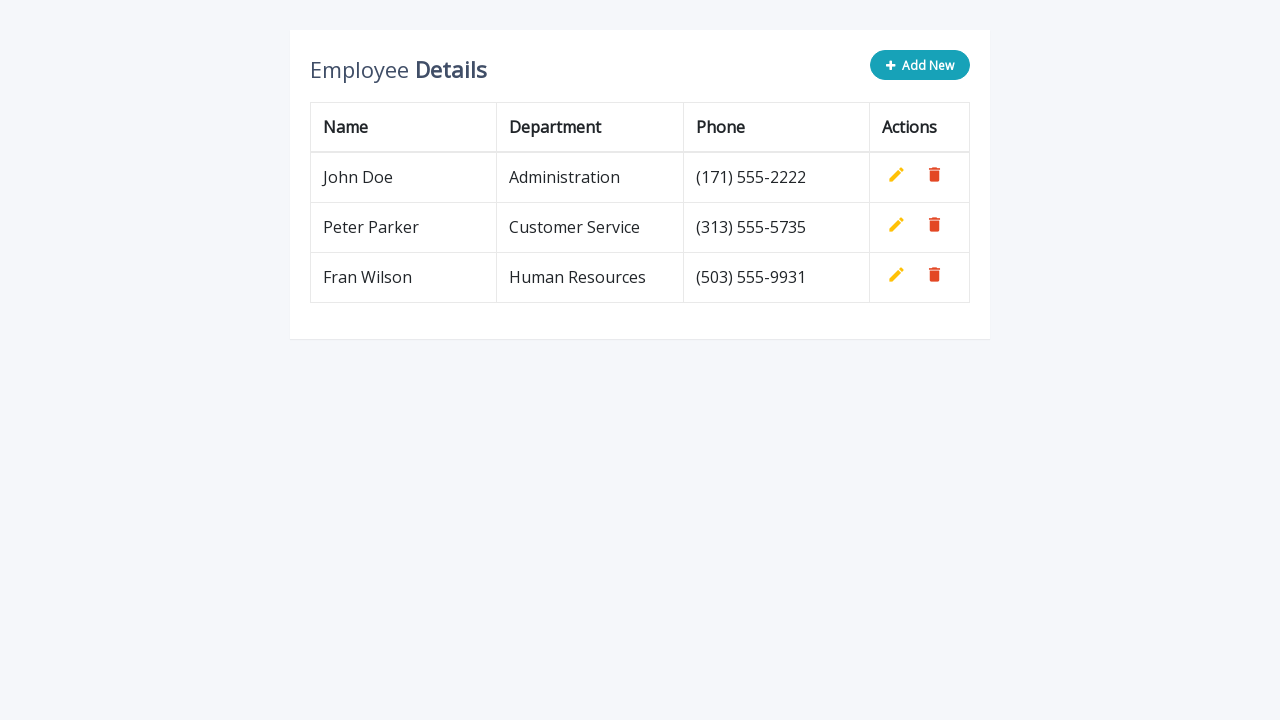

Clicked 'Add New' button to create new row at (920, 65) on .add-new
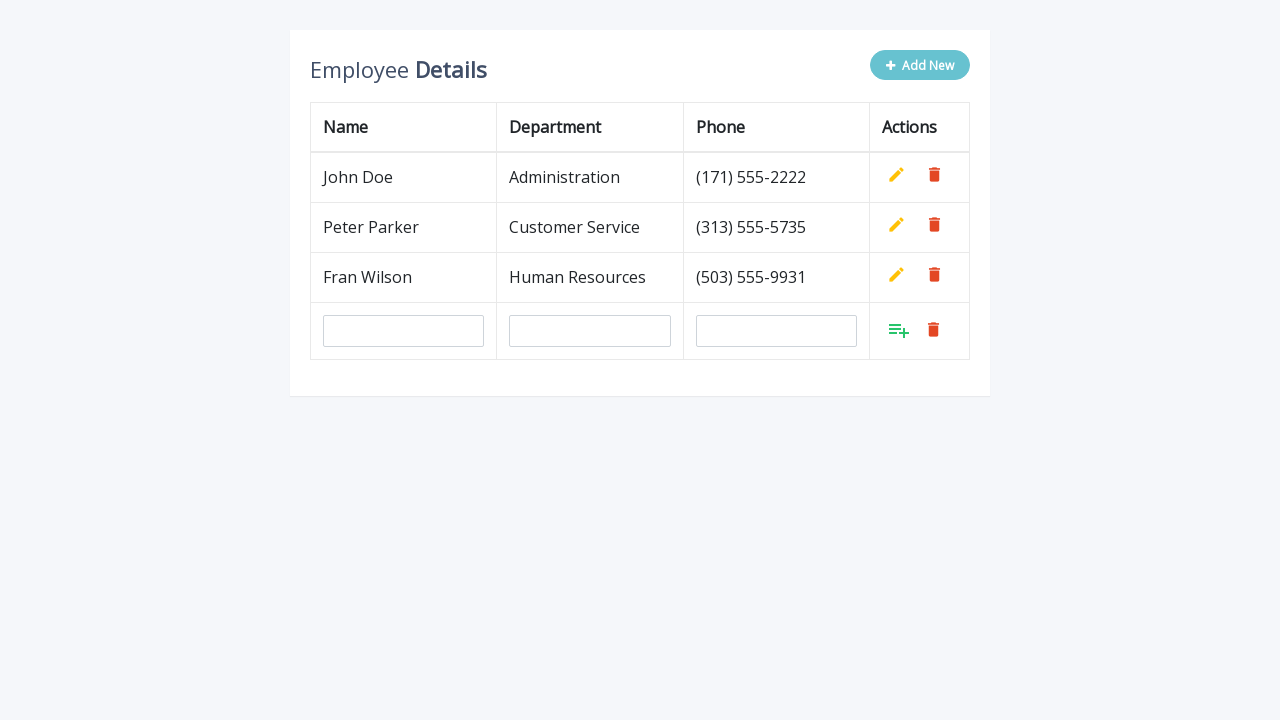

Cleared name field on input[name='name']
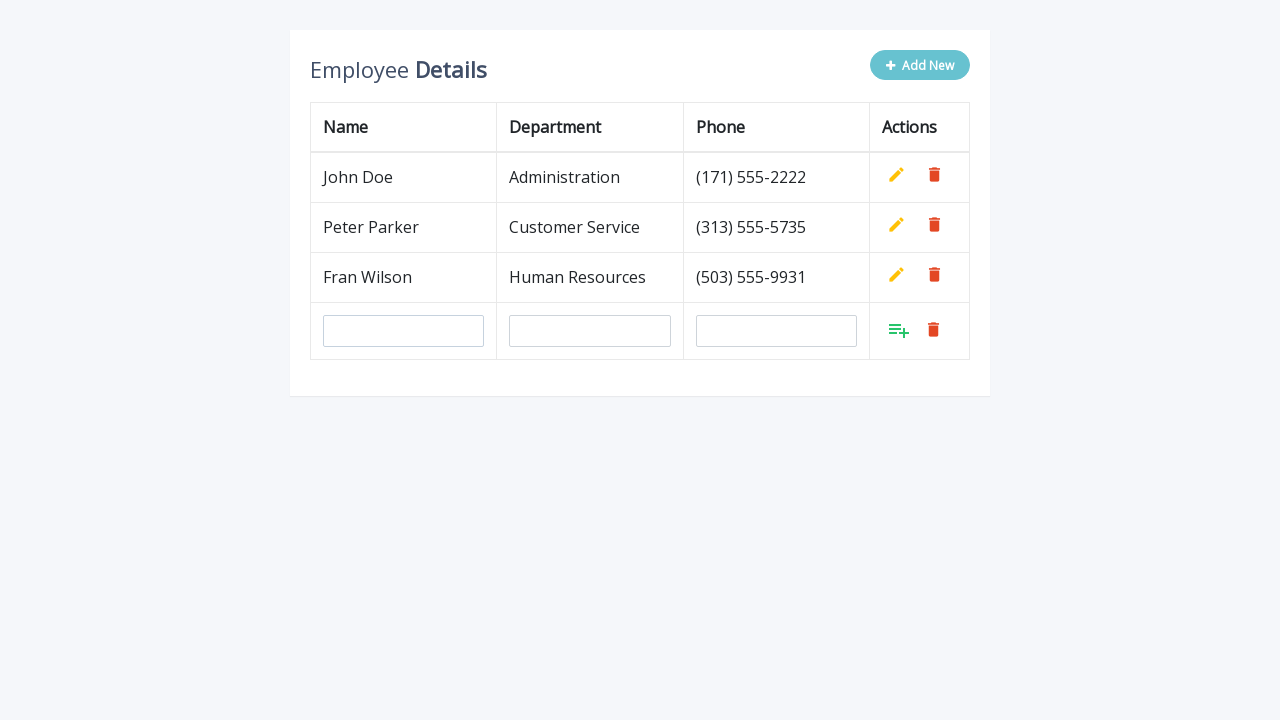

Filled name field with 'Milica Todorovic' on input[name='name']
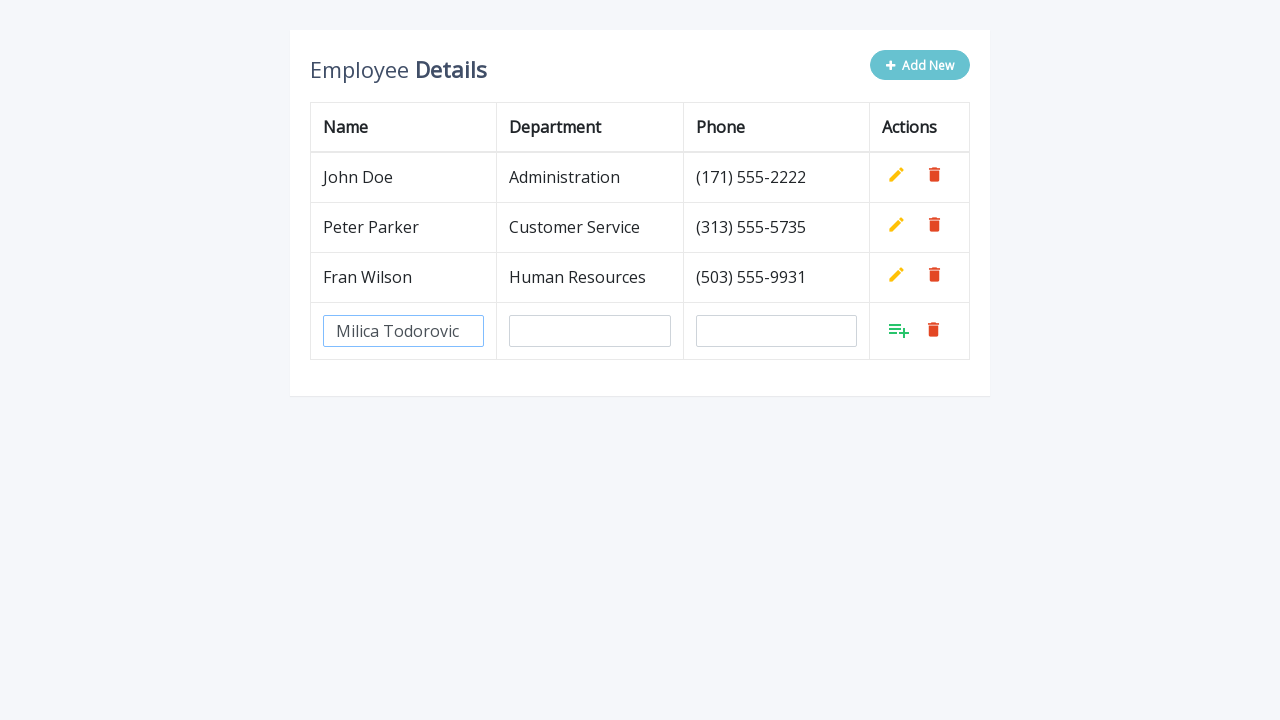

Cleared department field on input[name='department']
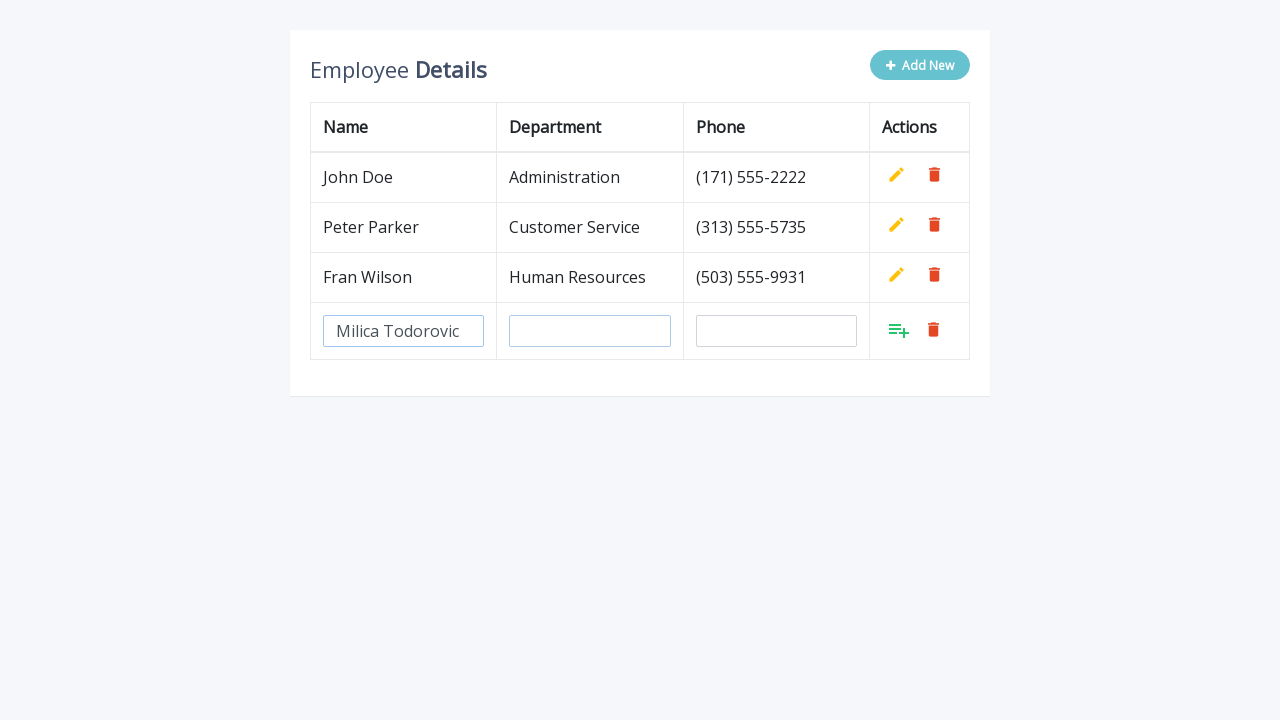

Filled department field with 'IT' on input[name='department']
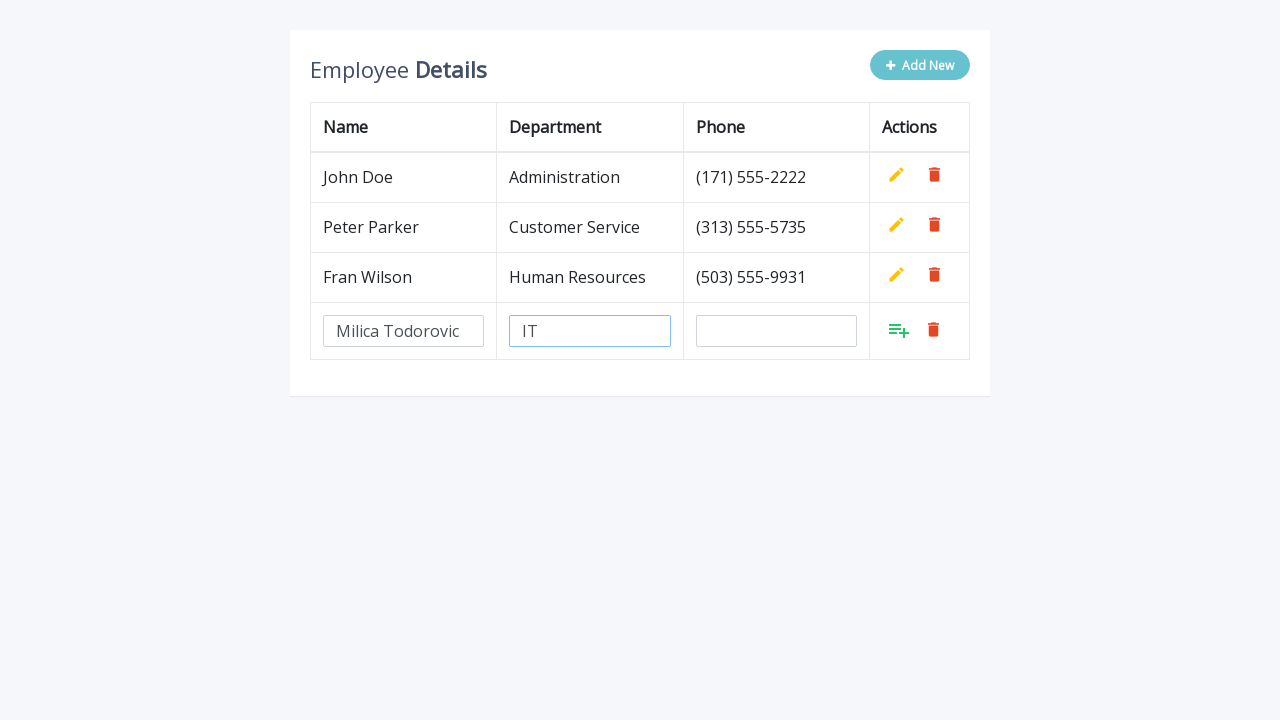

Cleared phone field on input[name='phone']
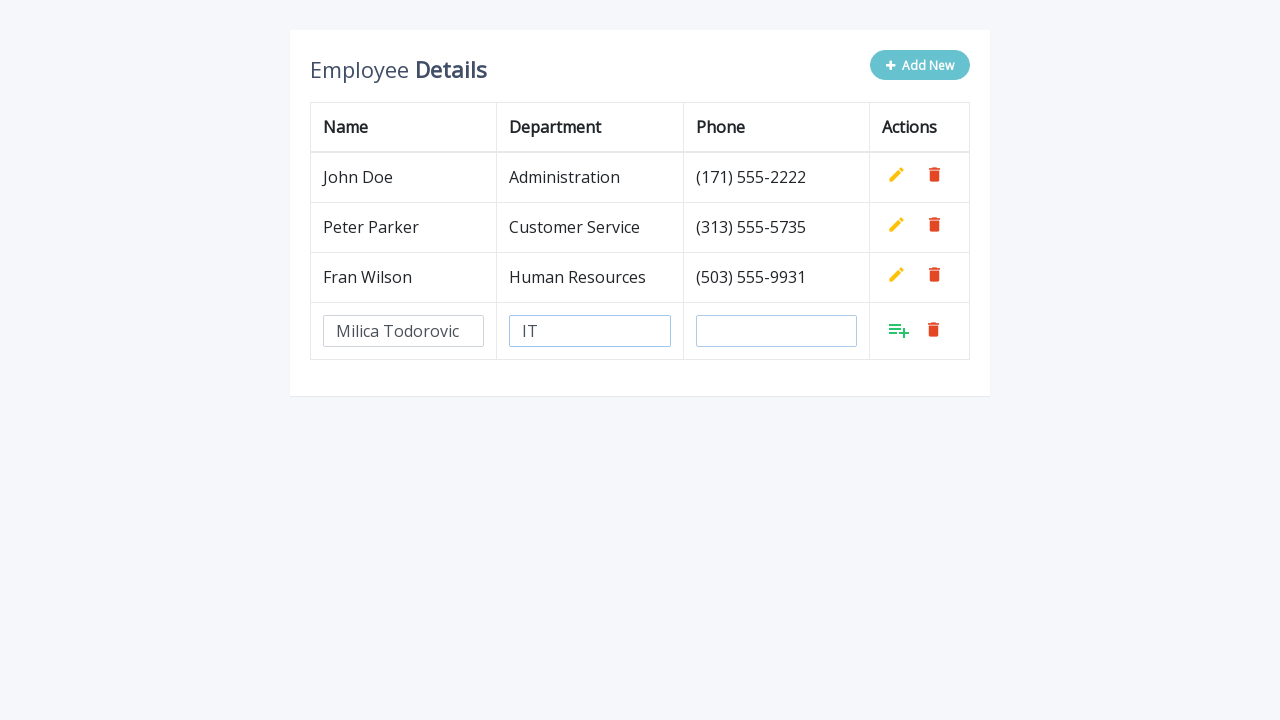

Filled phone field with '(064) 123-456789' on input[name='phone']
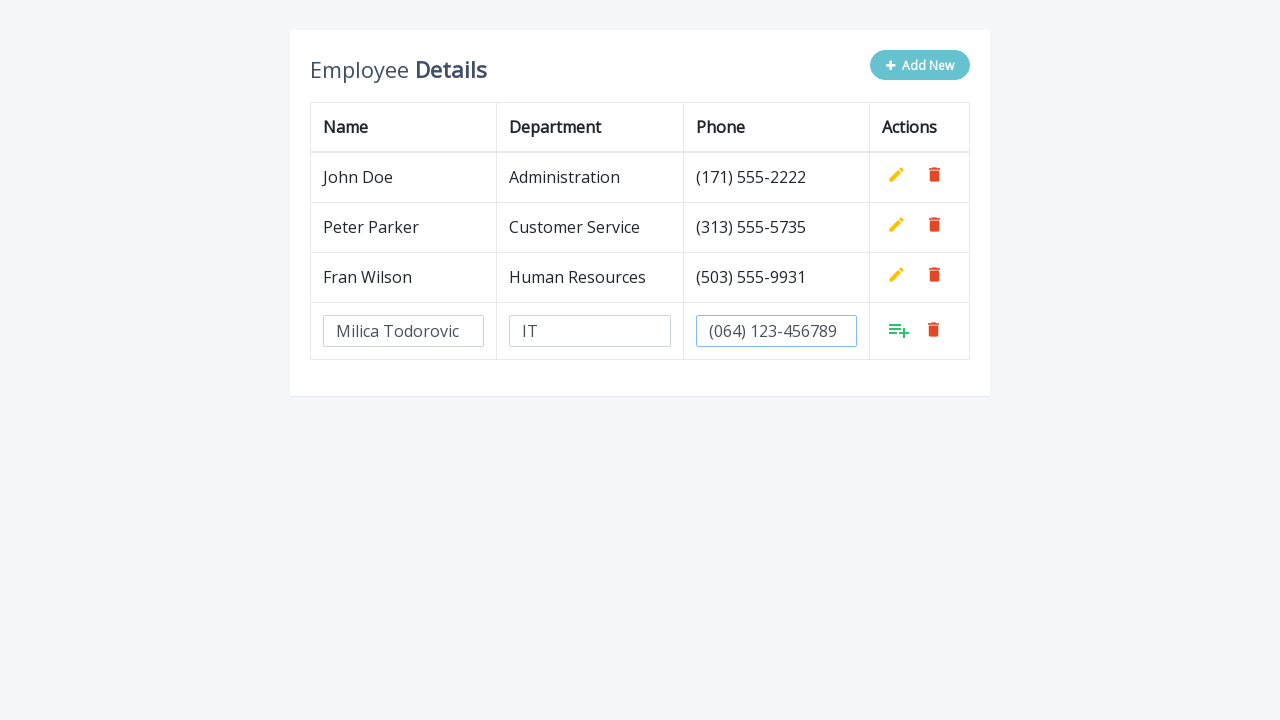

Clicked Add button to confirm new row at (899, 330) on xpath=//table//tbody//tr[last()]//td[last()]/a[@class='add']
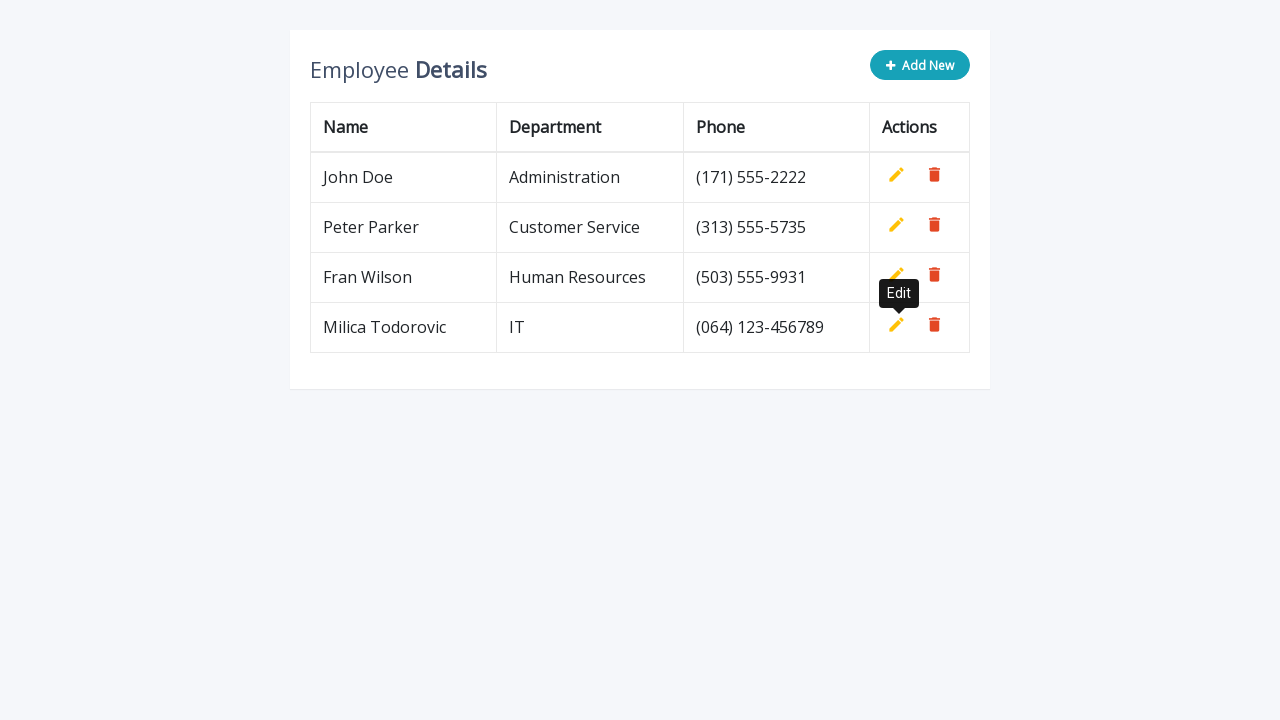

Waited 500ms for new row to be added to table
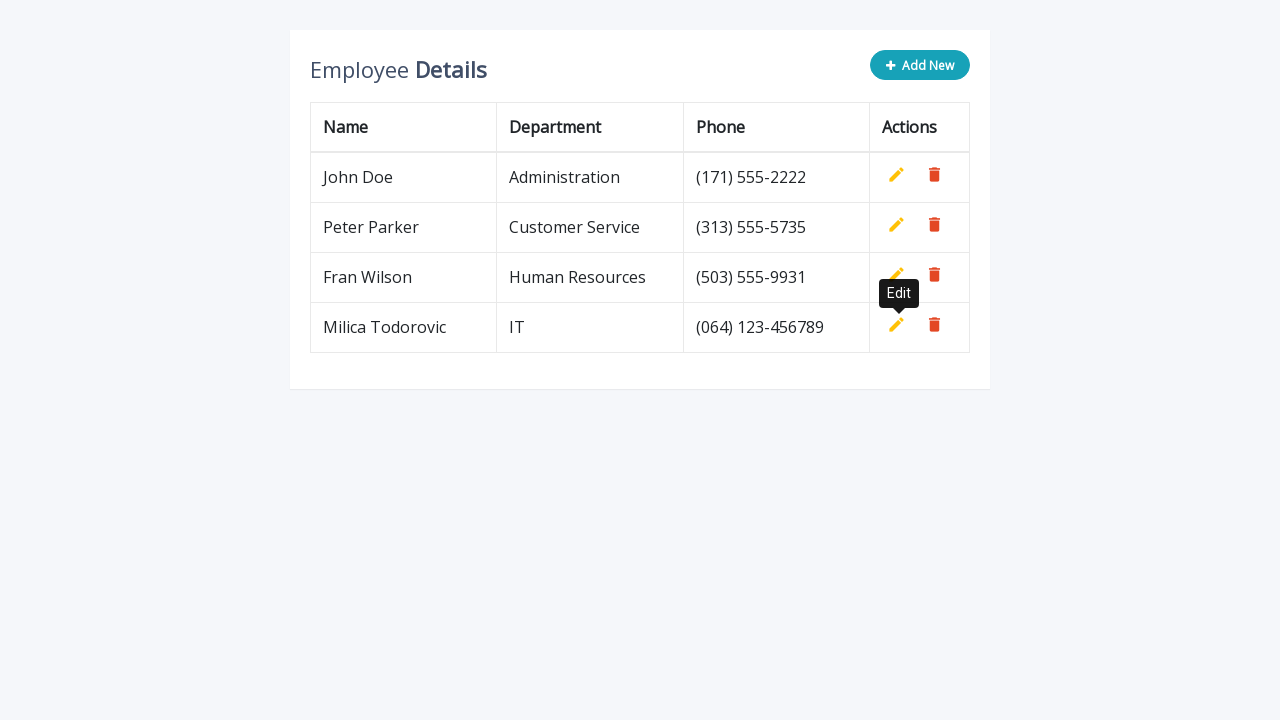

Clicked 'Add New' button to create new row at (920, 65) on .add-new
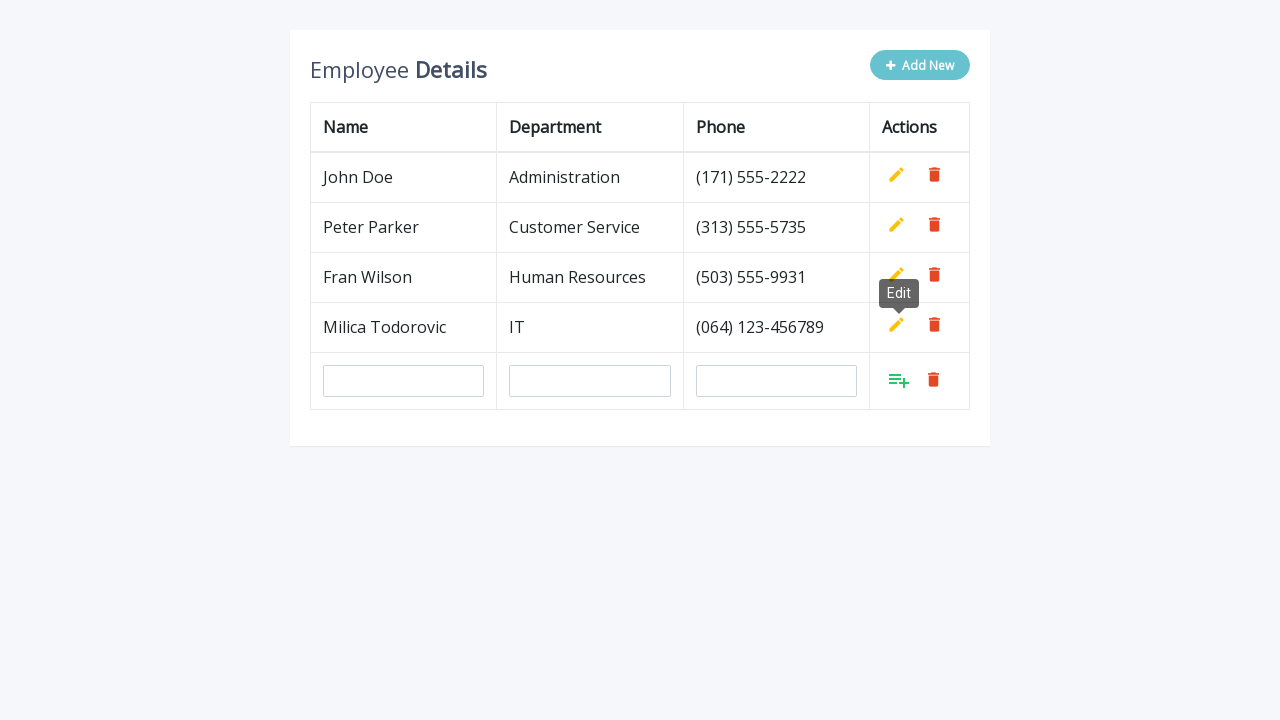

Cleared name field on input[name='name']
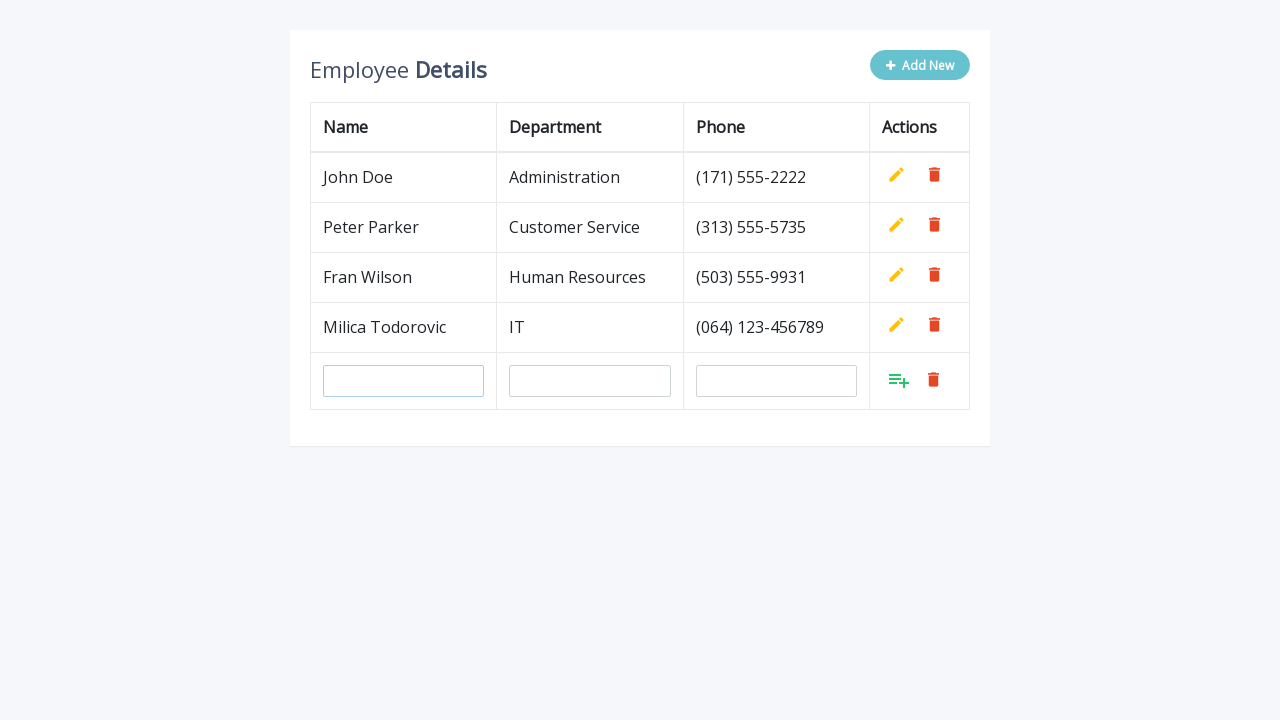

Filled name field with 'Milica Todorovic' on input[name='name']
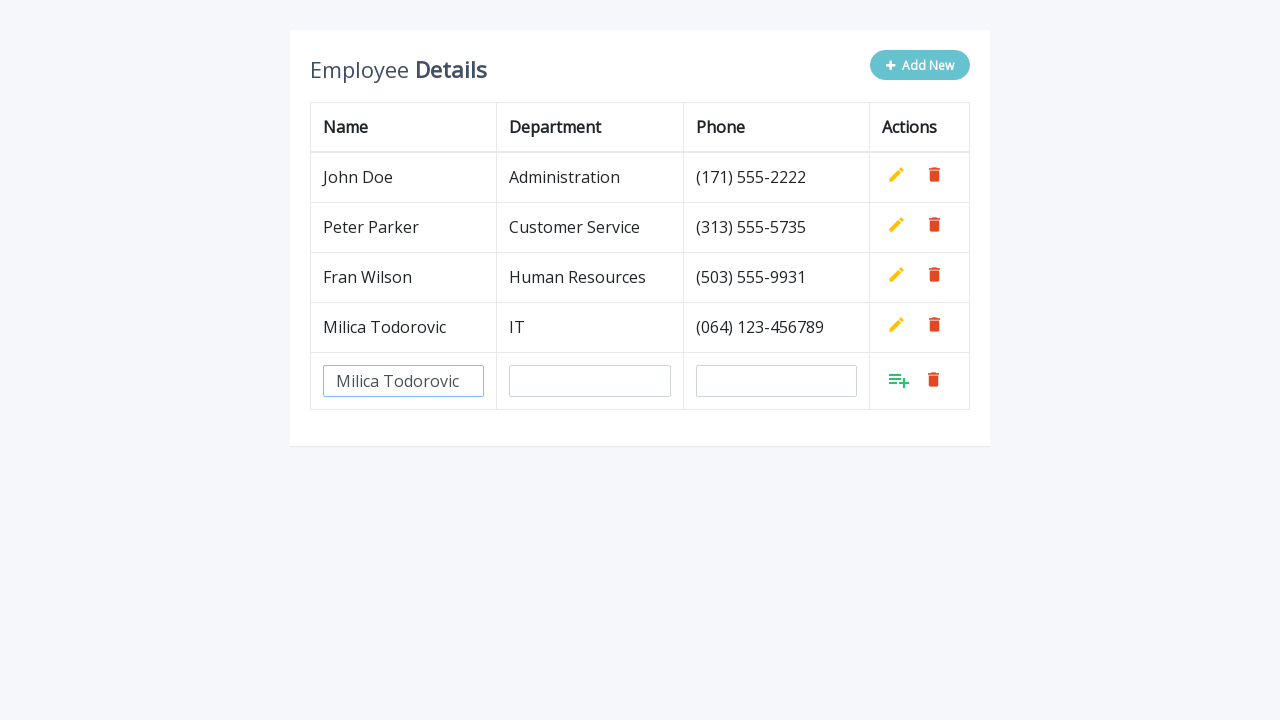

Cleared department field on input[name='department']
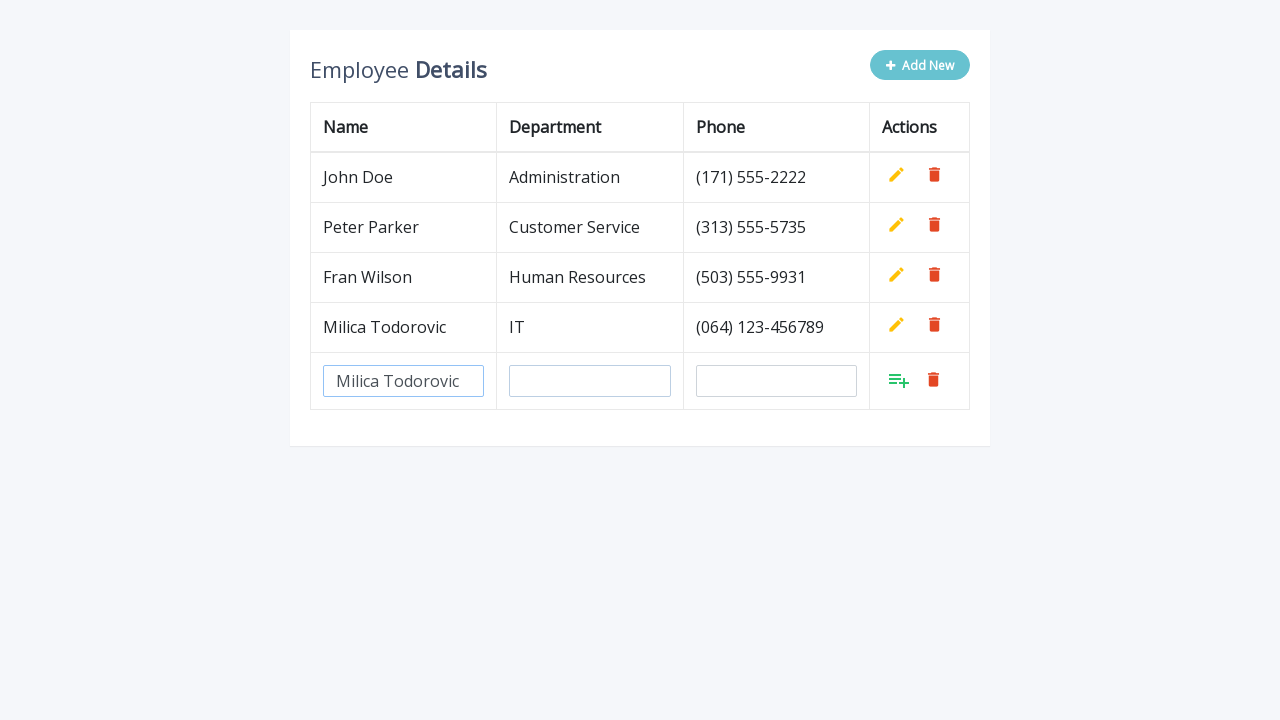

Filled department field with 'IT' on input[name='department']
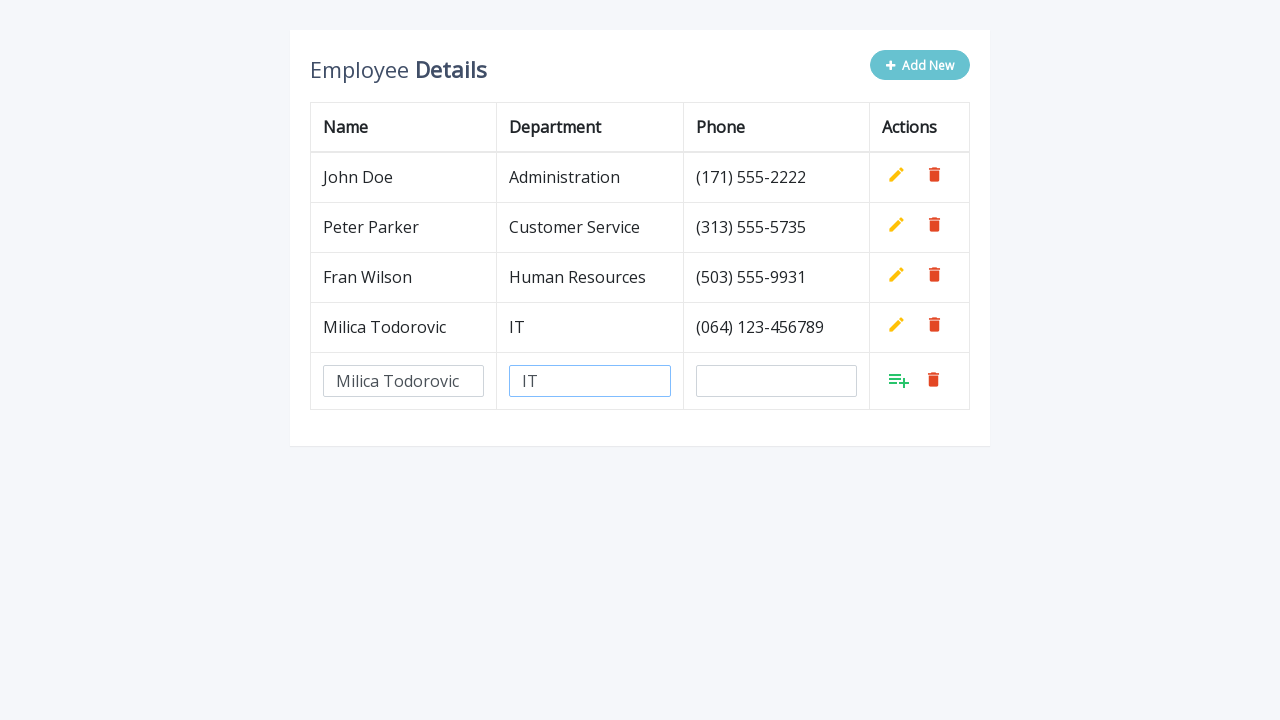

Cleared phone field on input[name='phone']
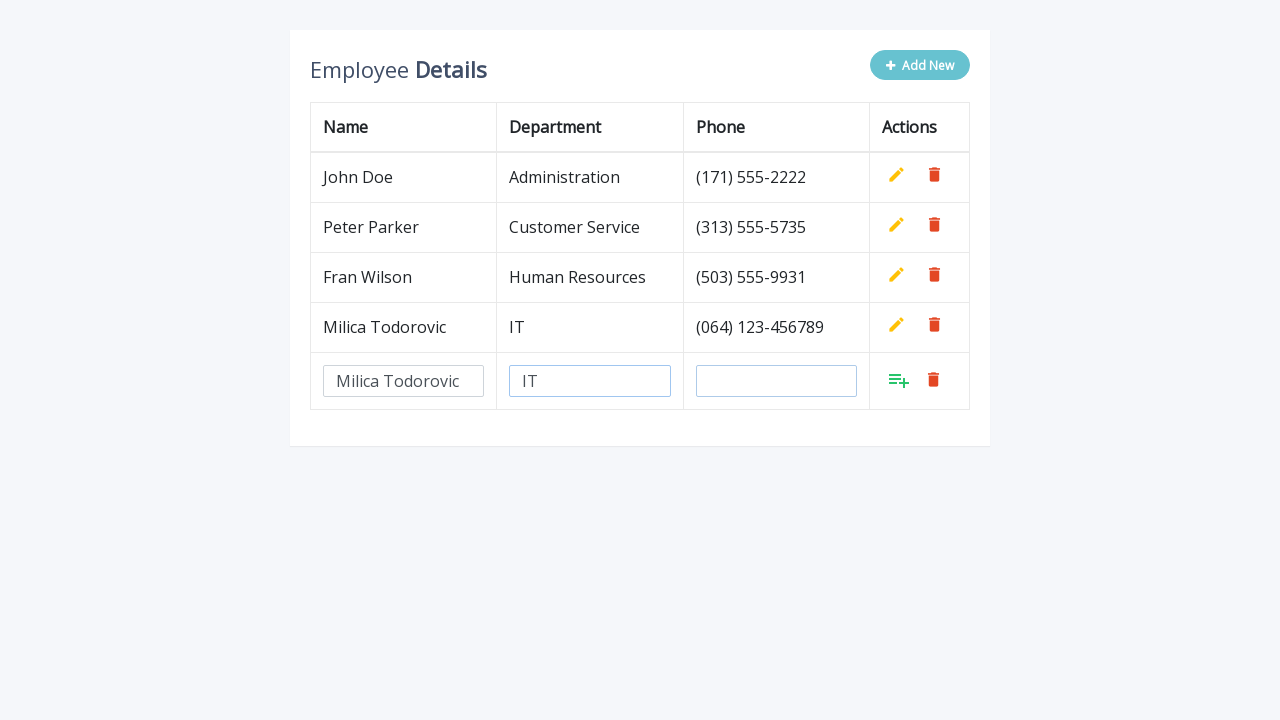

Filled phone field with '(064) 123-456789' on input[name='phone']
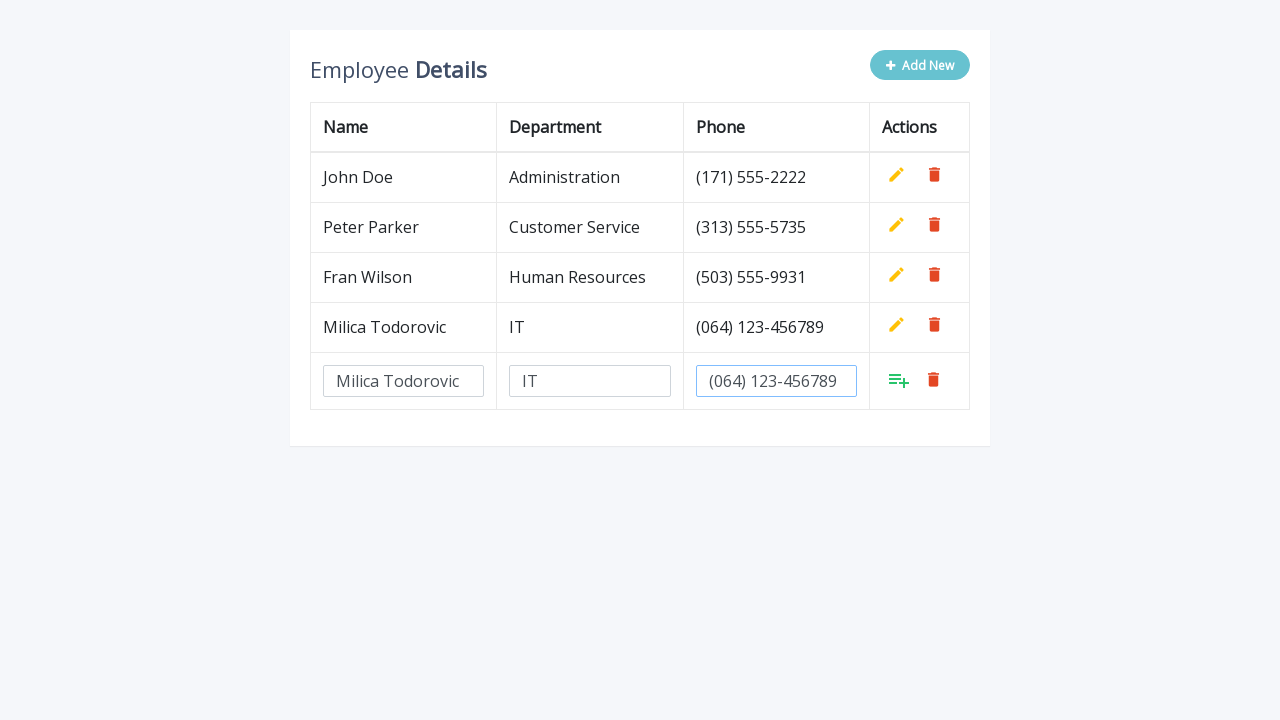

Clicked Add button to confirm new row at (899, 380) on xpath=//table//tbody//tr[last()]//td[last()]/a[@class='add']
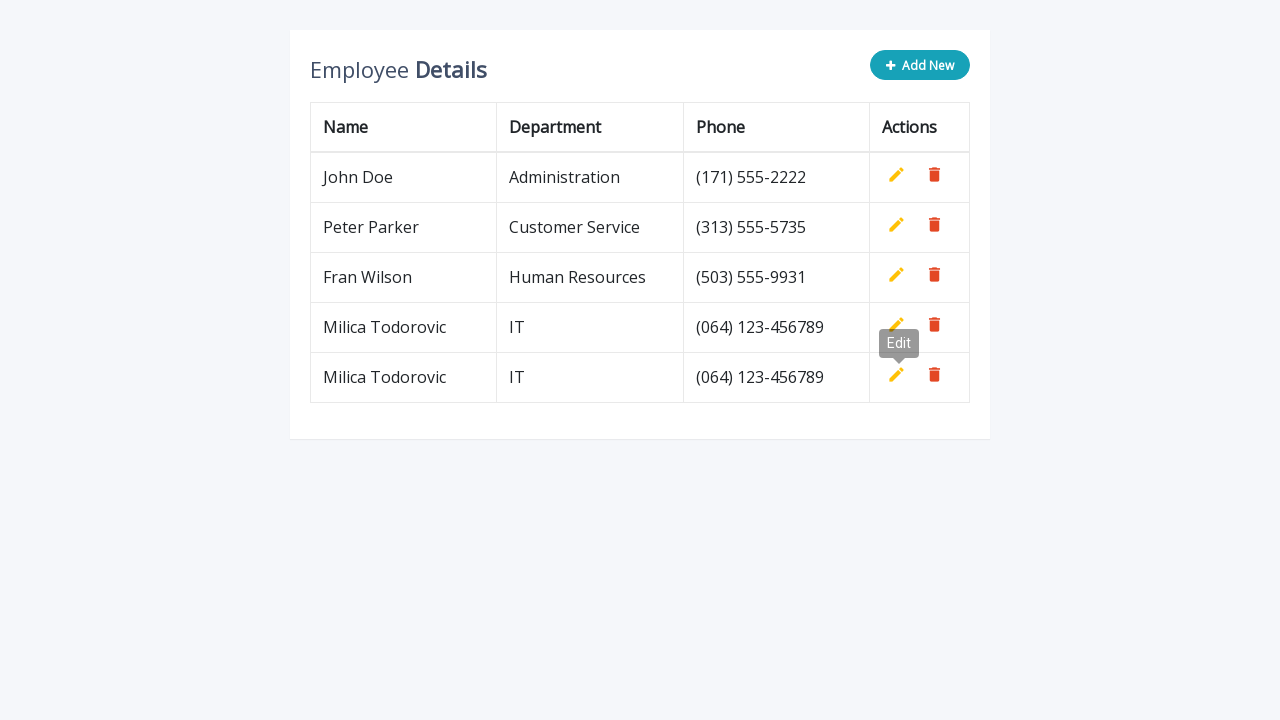

Waited 500ms for new row to be added to table
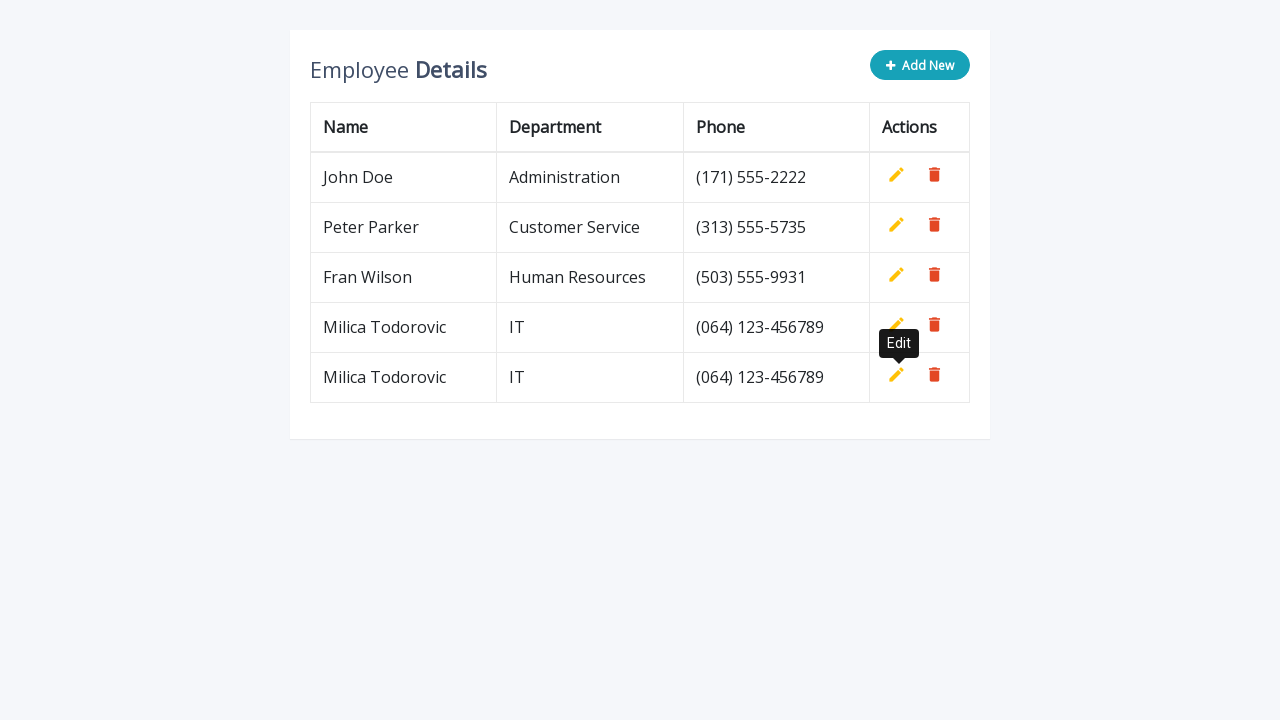

Clicked 'Add New' button to create new row at (920, 65) on .add-new
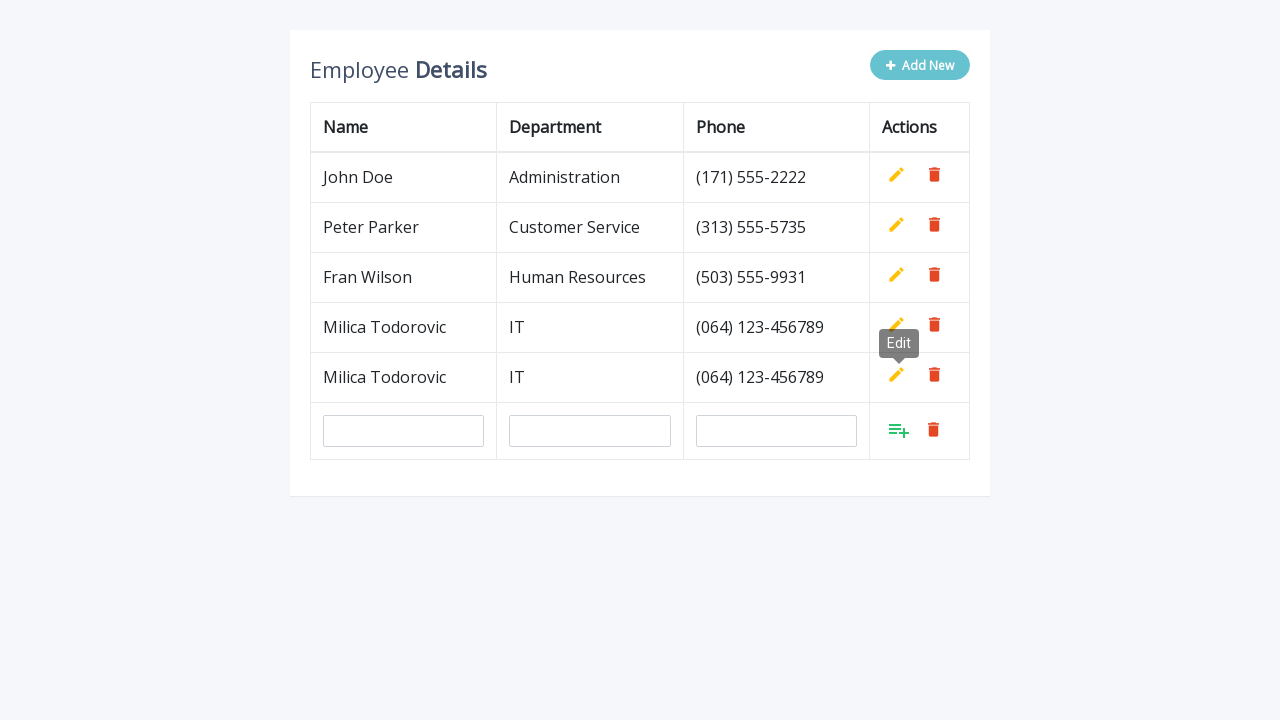

Cleared name field on input[name='name']
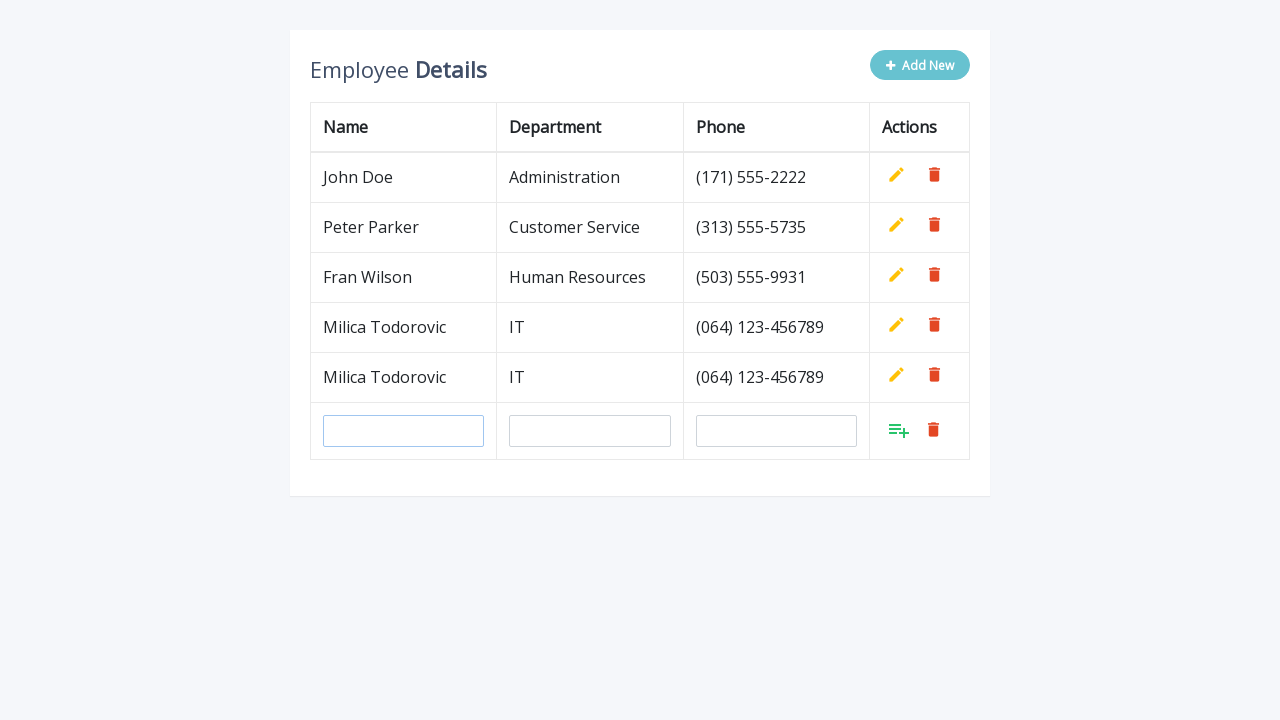

Filled name field with 'Milica Todorovic' on input[name='name']
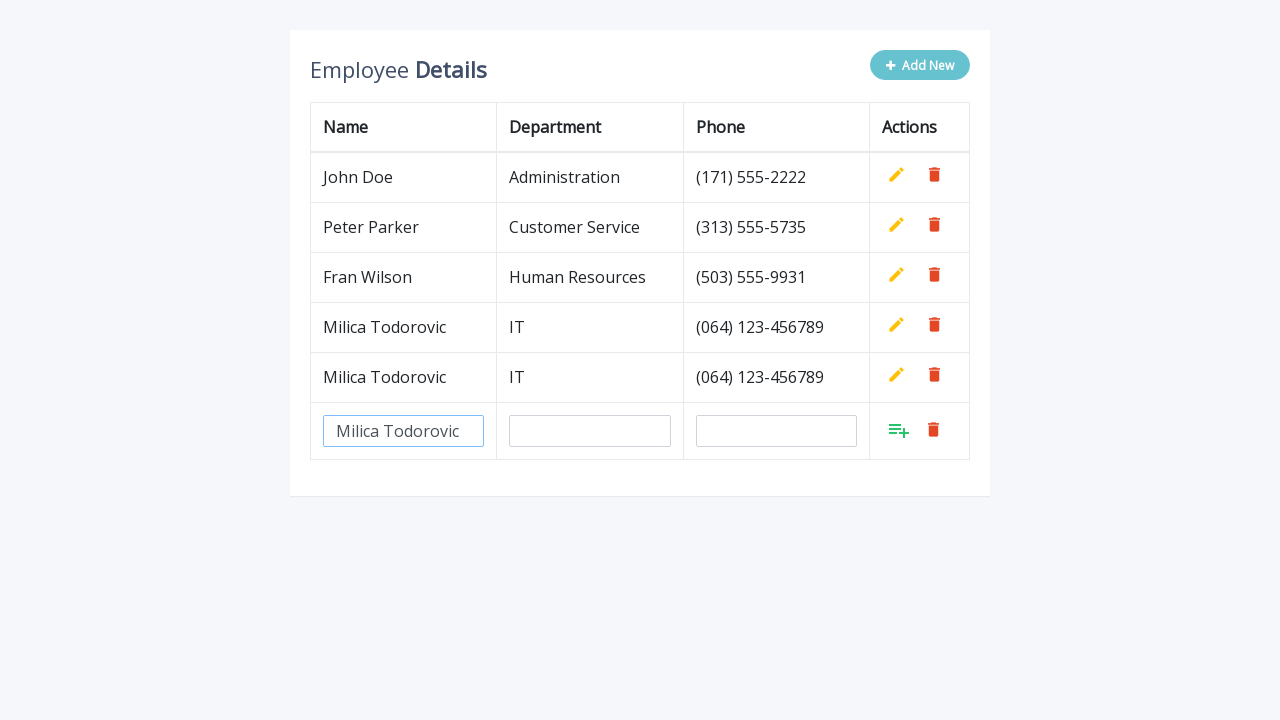

Cleared department field on input[name='department']
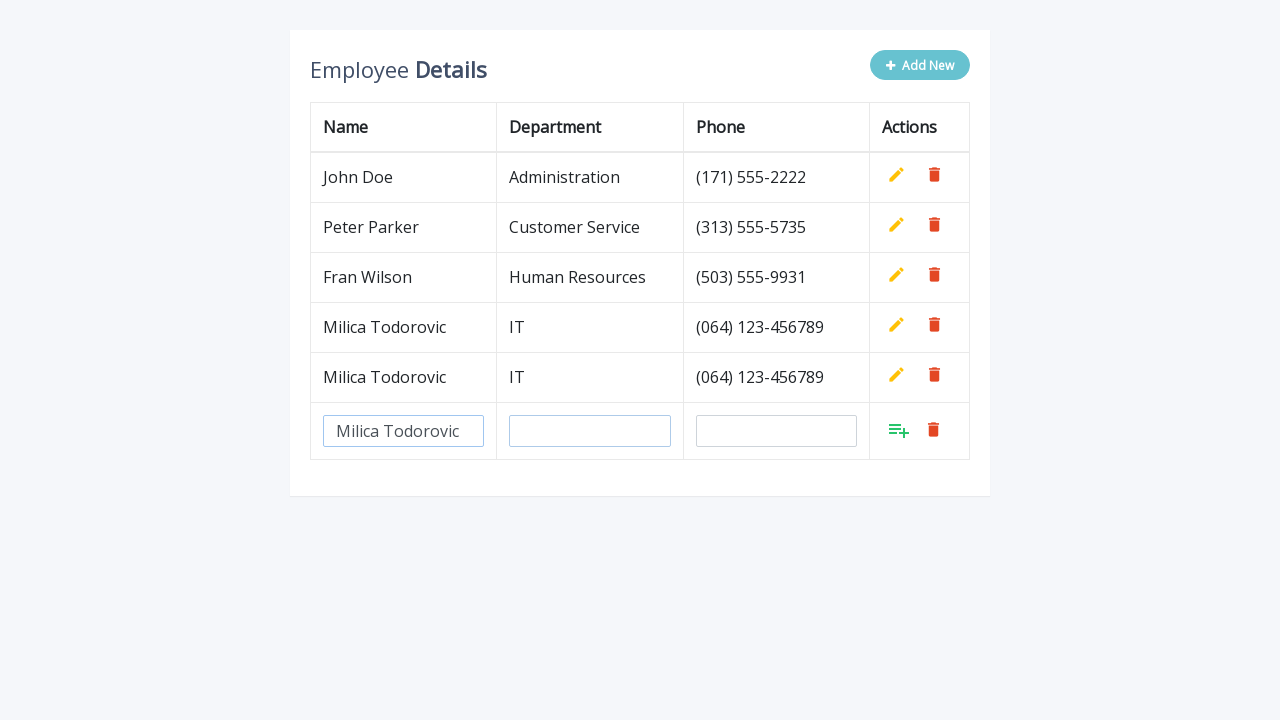

Filled department field with 'IT' on input[name='department']
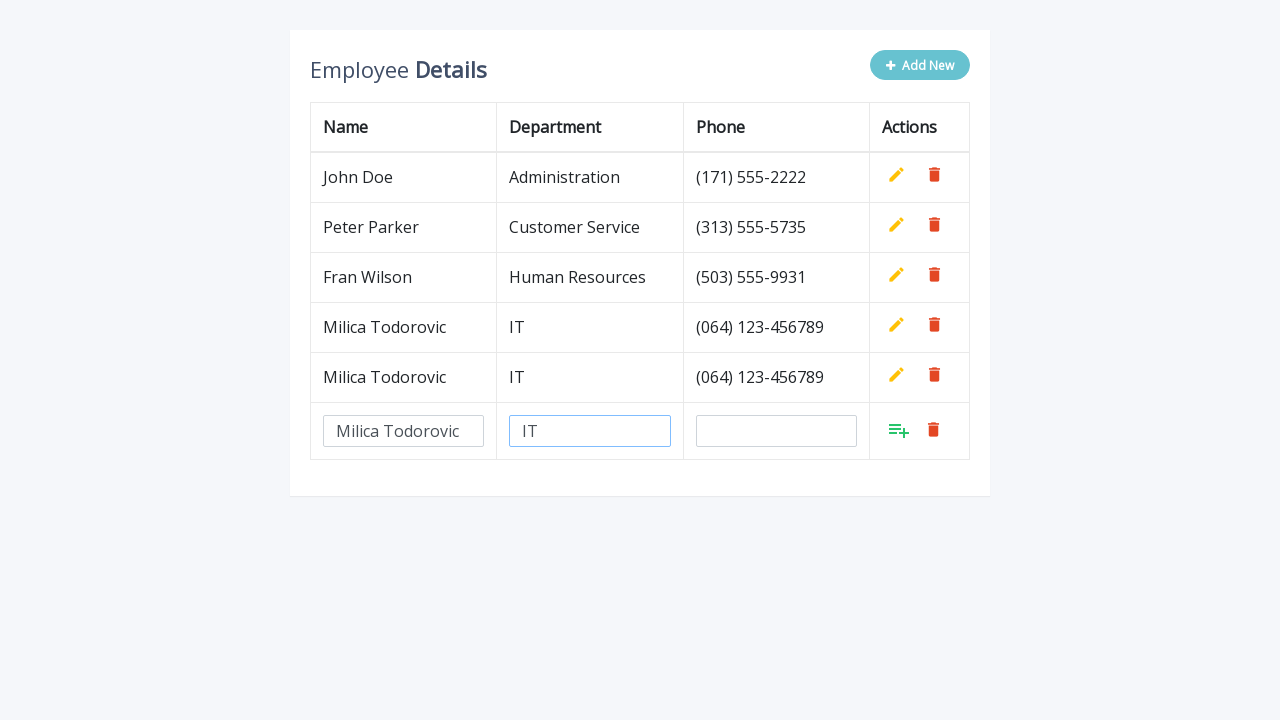

Cleared phone field on input[name='phone']
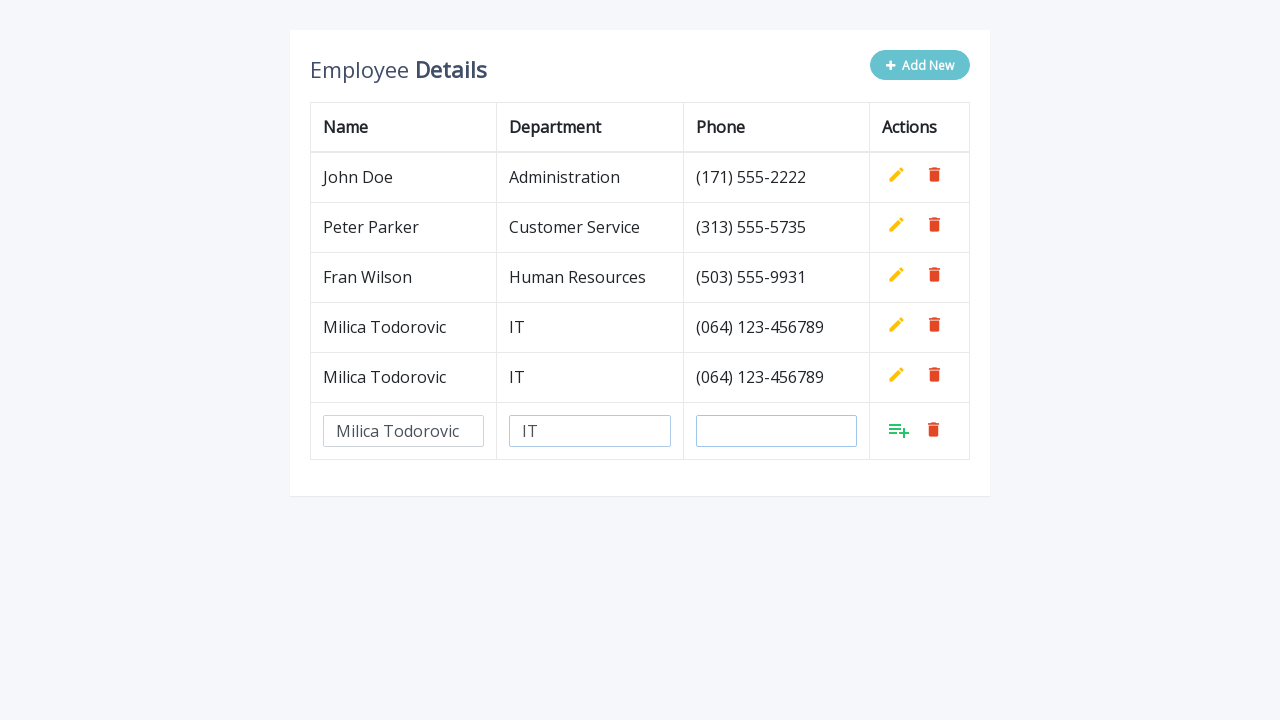

Filled phone field with '(064) 123-456789' on input[name='phone']
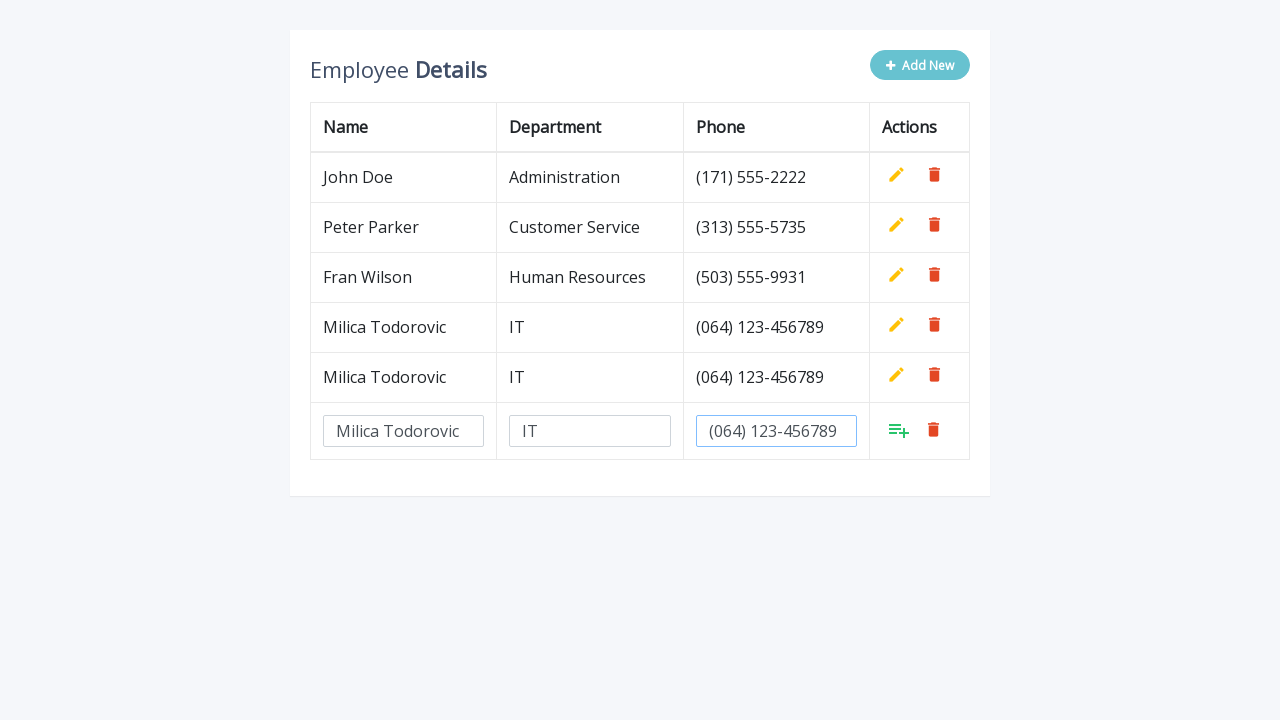

Clicked Add button to confirm new row at (899, 430) on xpath=//table//tbody//tr[last()]//td[last()]/a[@class='add']
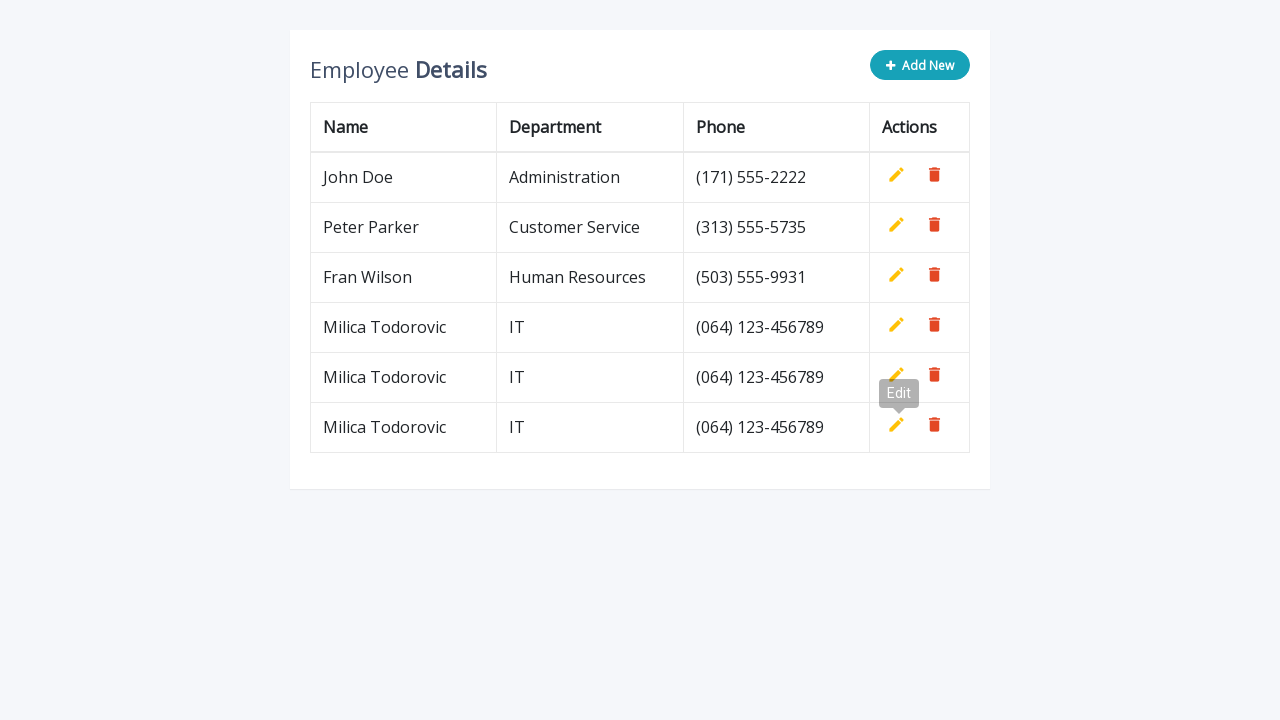

Waited 500ms for new row to be added to table
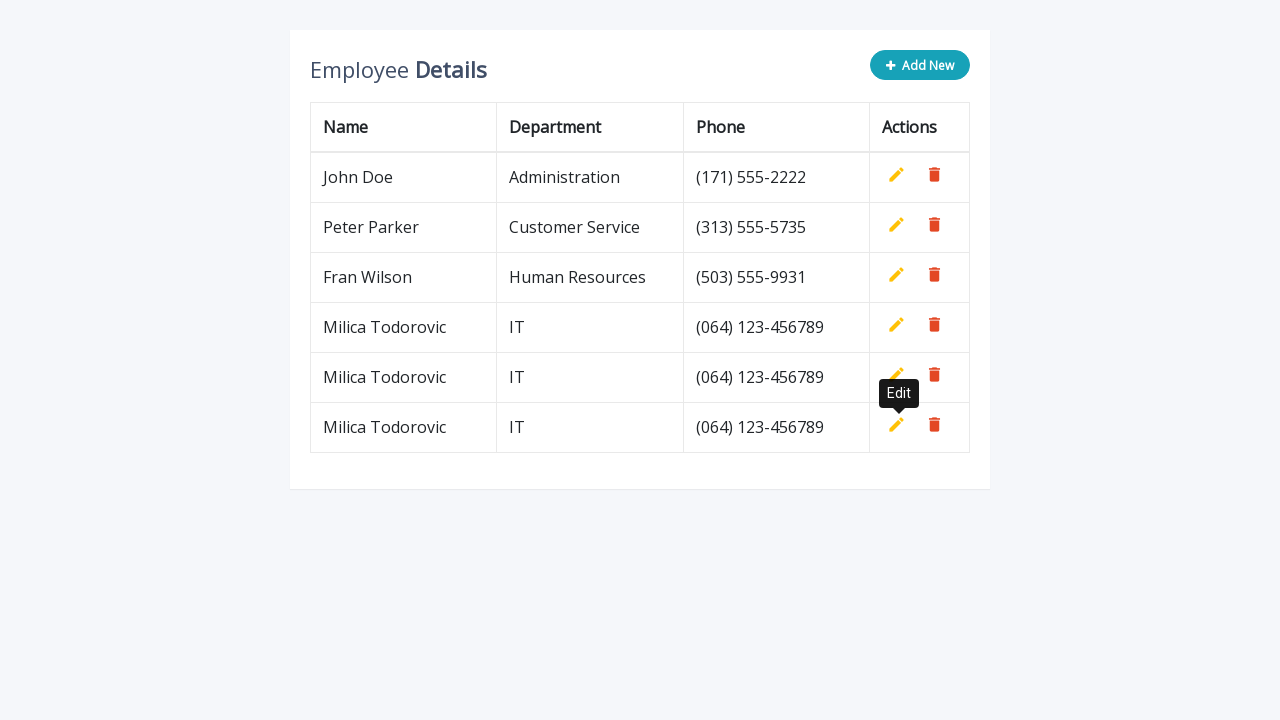

Clicked 'Add New' button to create new row at (920, 65) on .add-new
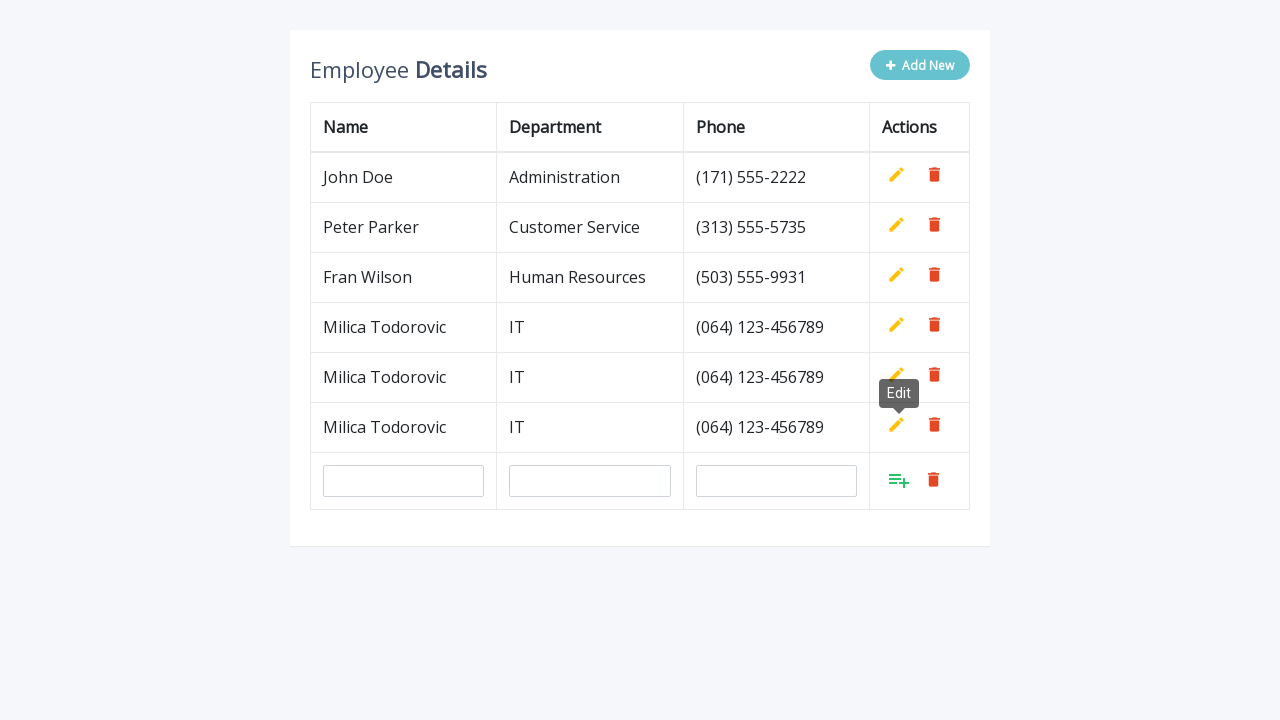

Cleared name field on input[name='name']
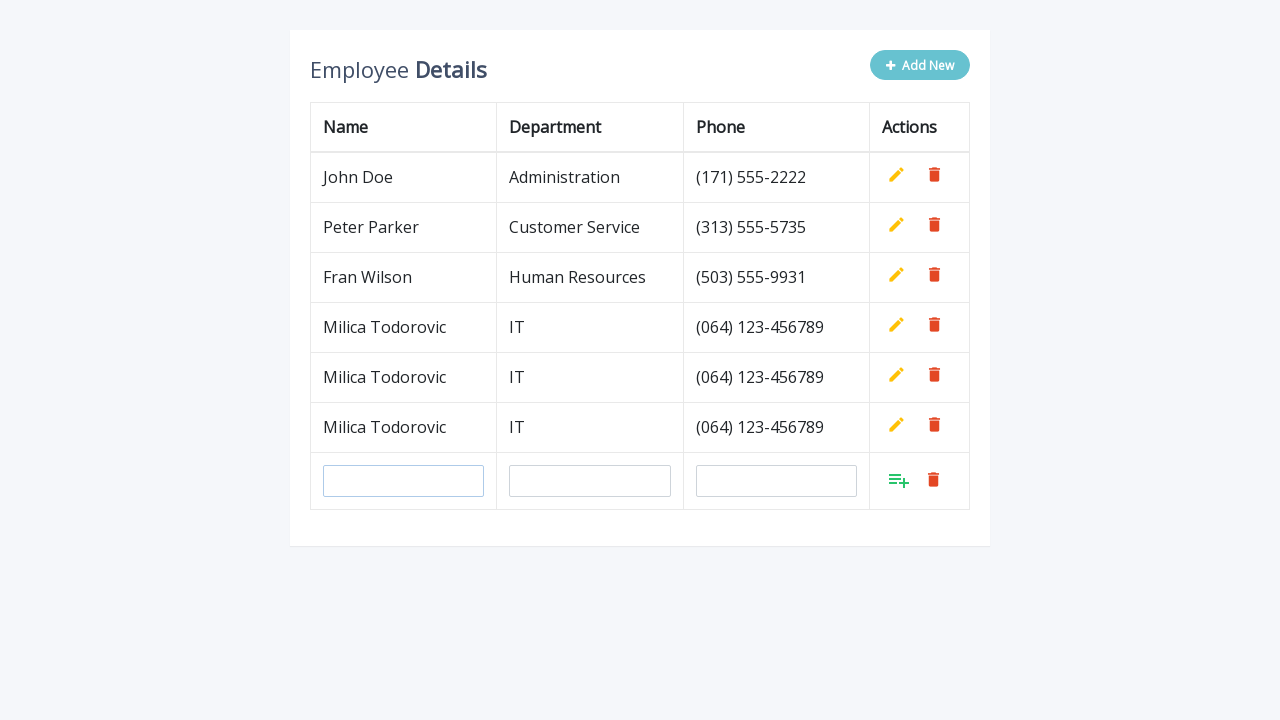

Filled name field with 'Milica Todorovic' on input[name='name']
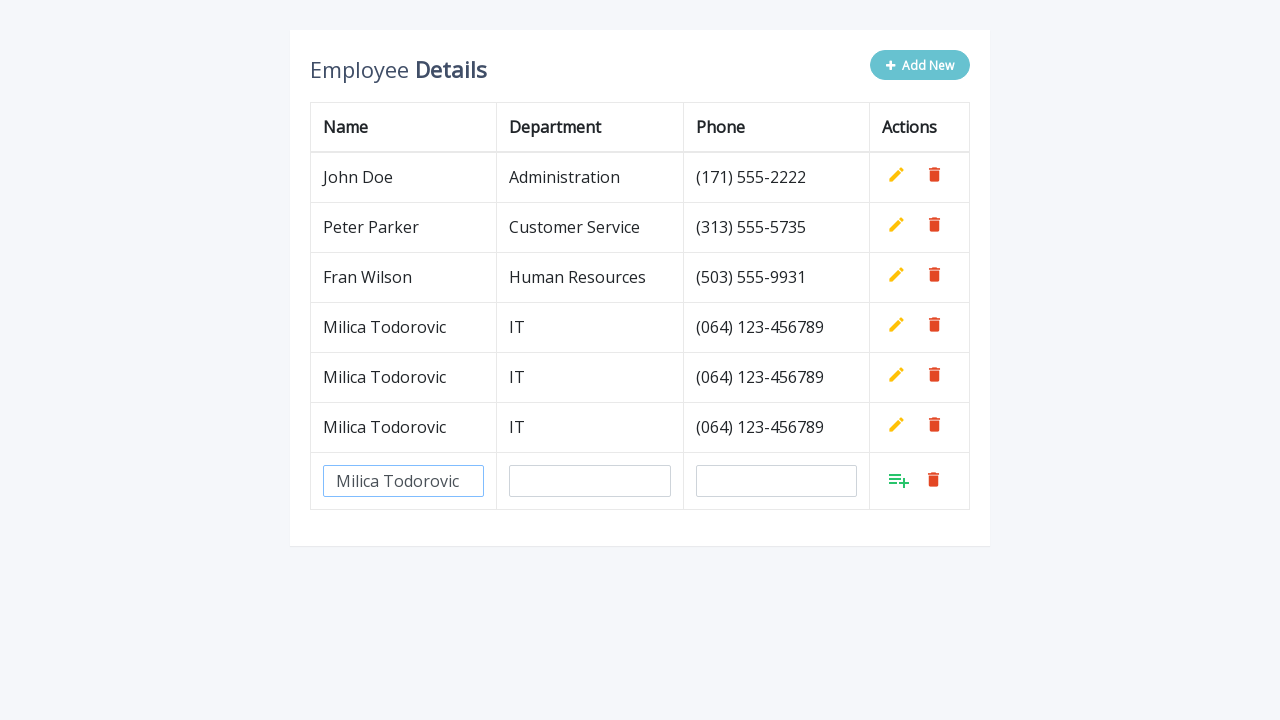

Cleared department field on input[name='department']
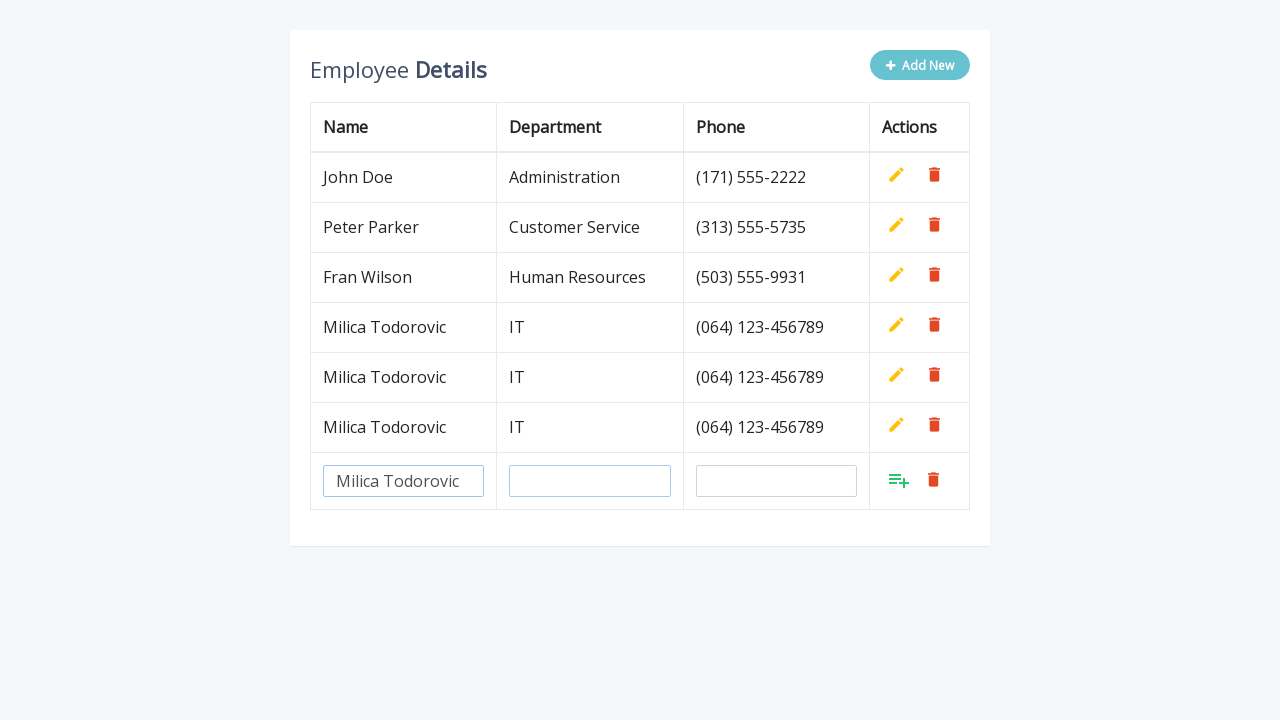

Filled department field with 'IT' on input[name='department']
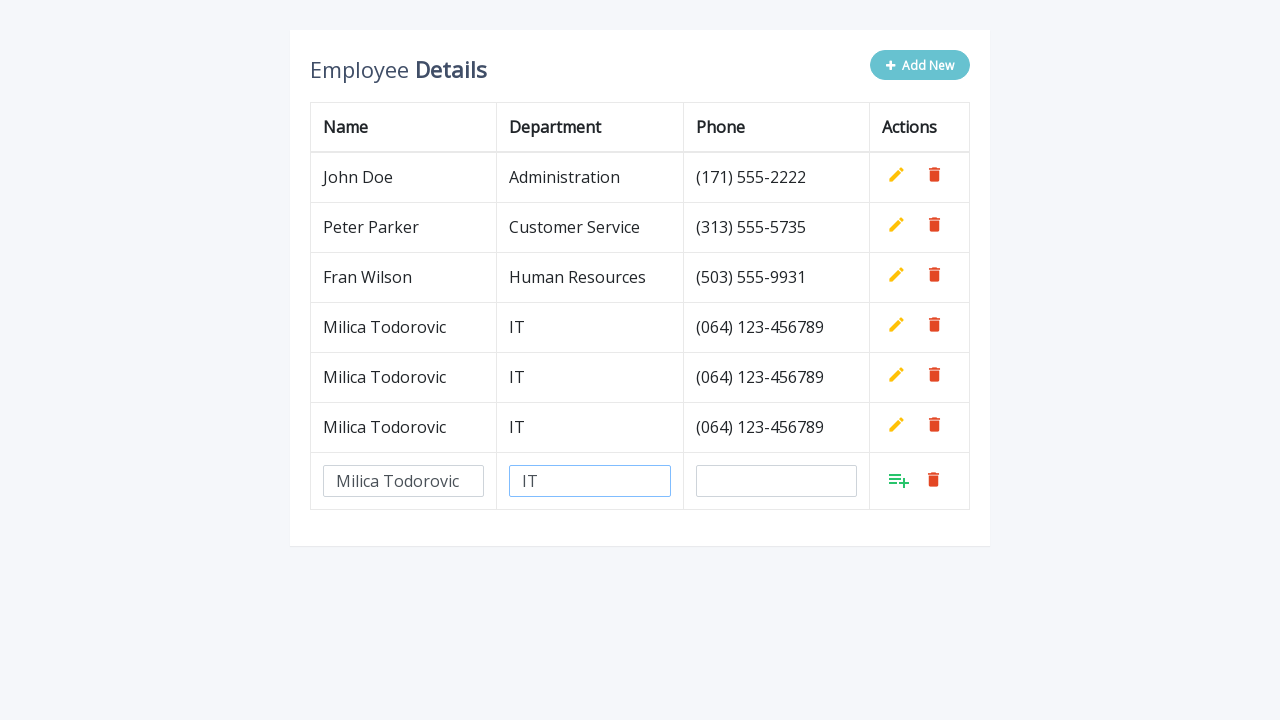

Cleared phone field on input[name='phone']
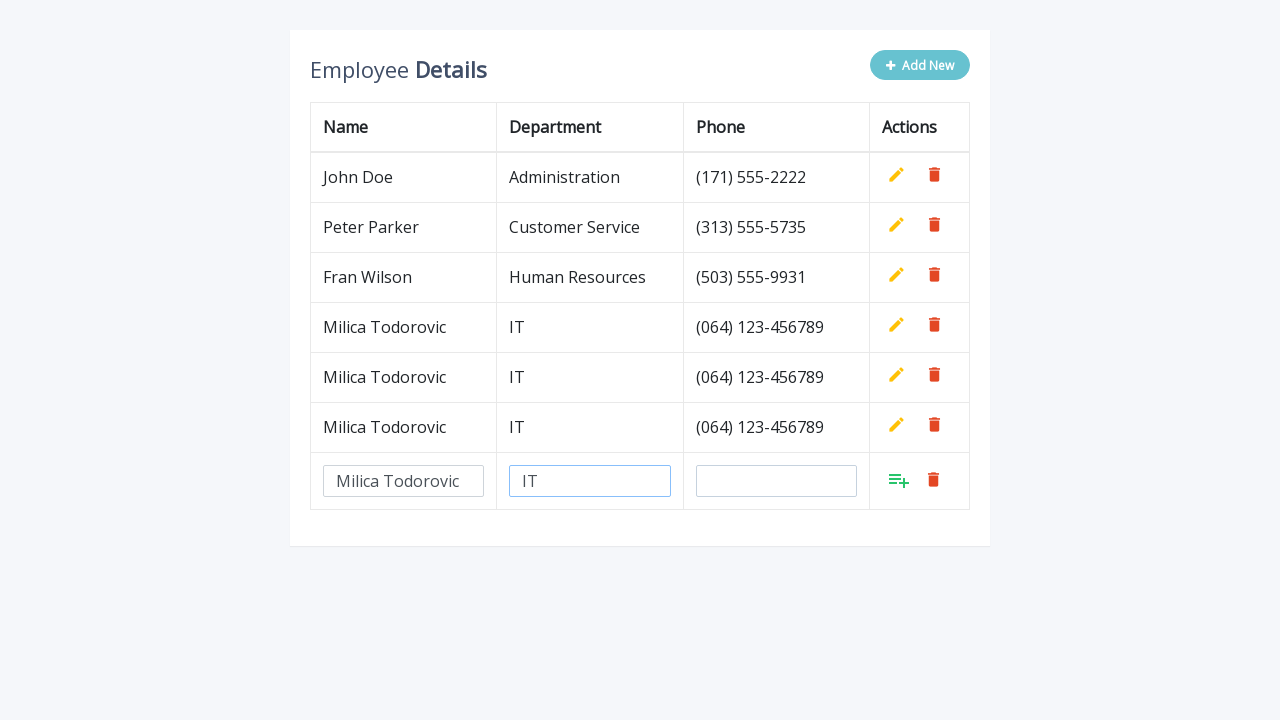

Filled phone field with '(064) 123-456789' on input[name='phone']
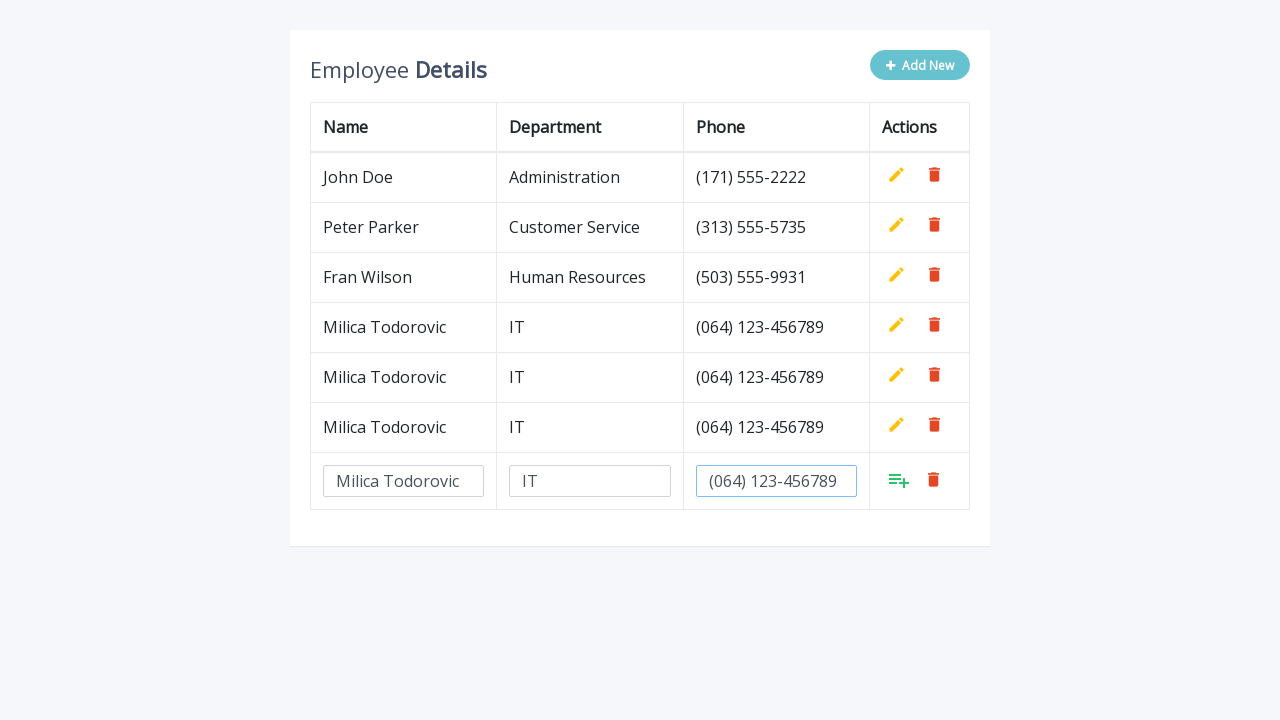

Clicked Add button to confirm new row at (899, 480) on xpath=//table//tbody//tr[last()]//td[last()]/a[@class='add']
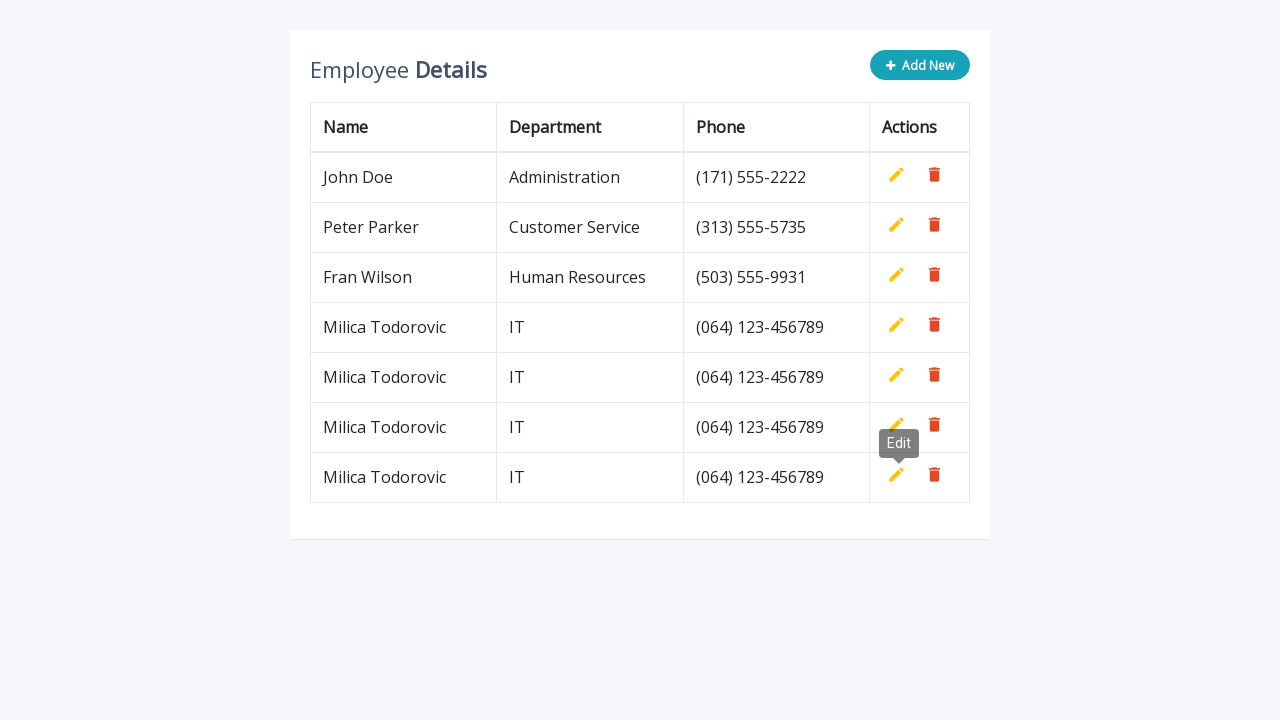

Waited 500ms for new row to be added to table
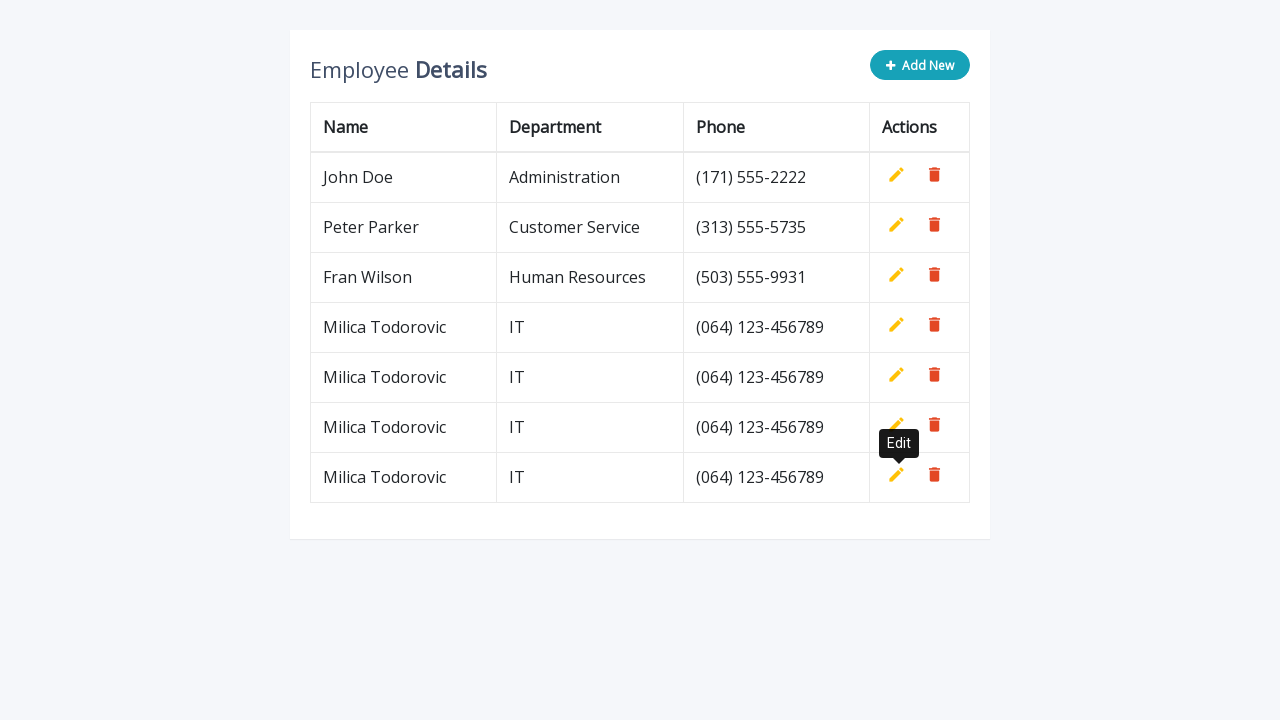

Clicked 'Add New' button to create new row at (920, 65) on .add-new
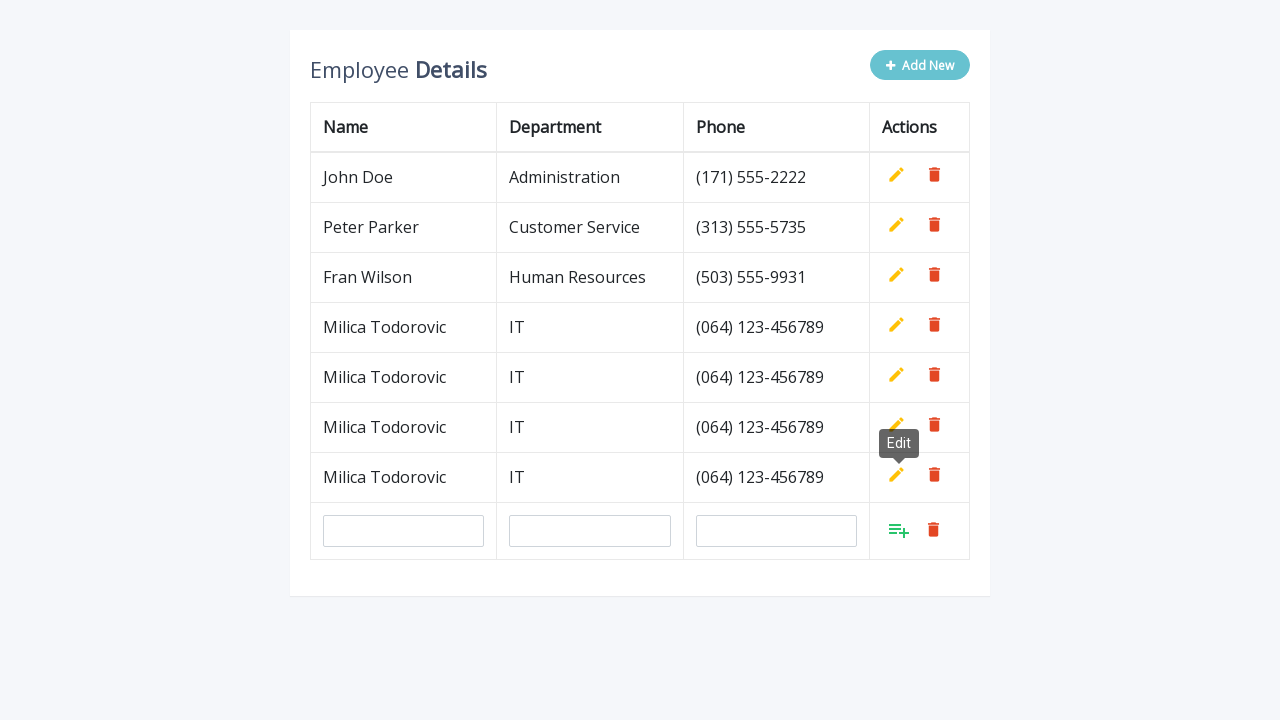

Cleared name field on input[name='name']
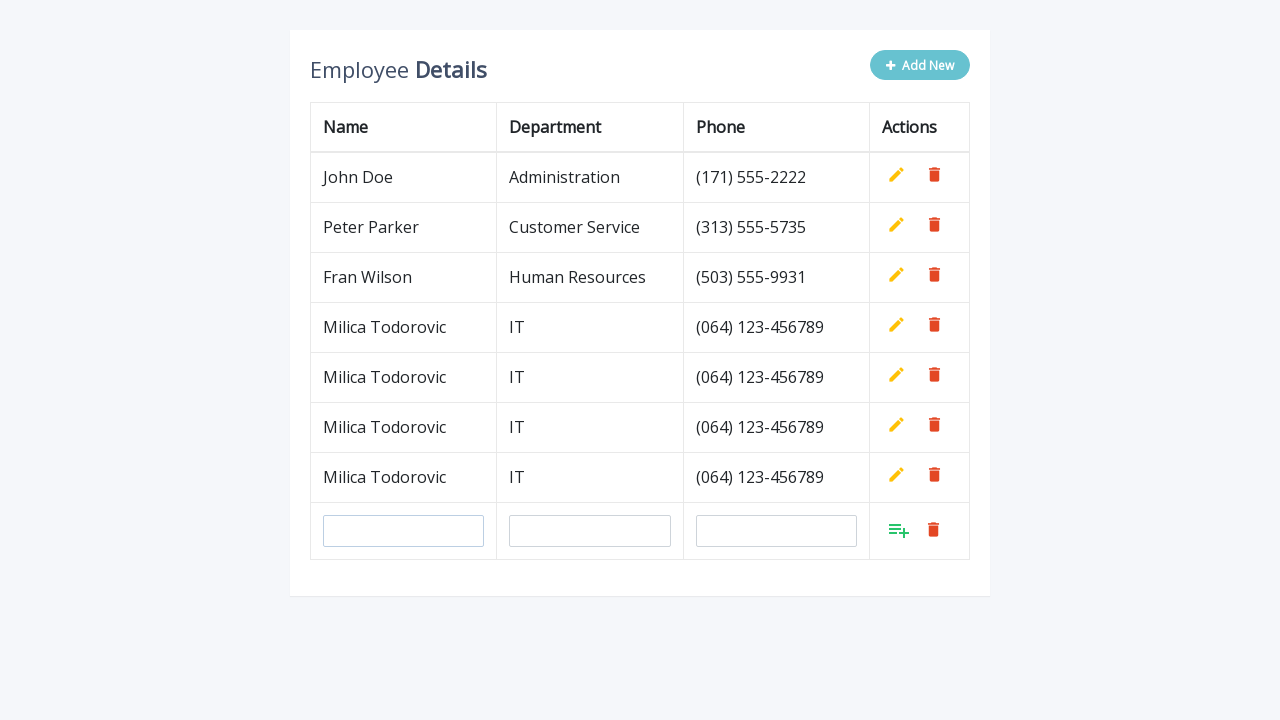

Filled name field with 'Milica Todorovic' on input[name='name']
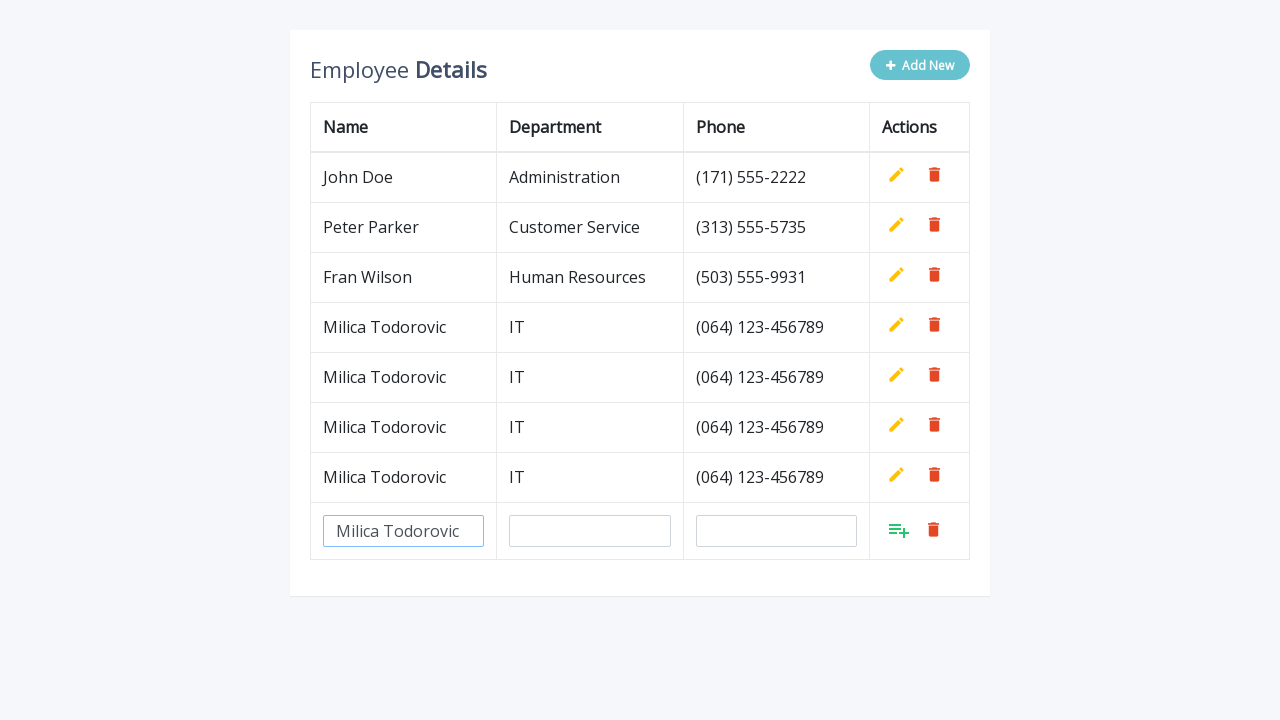

Cleared department field on input[name='department']
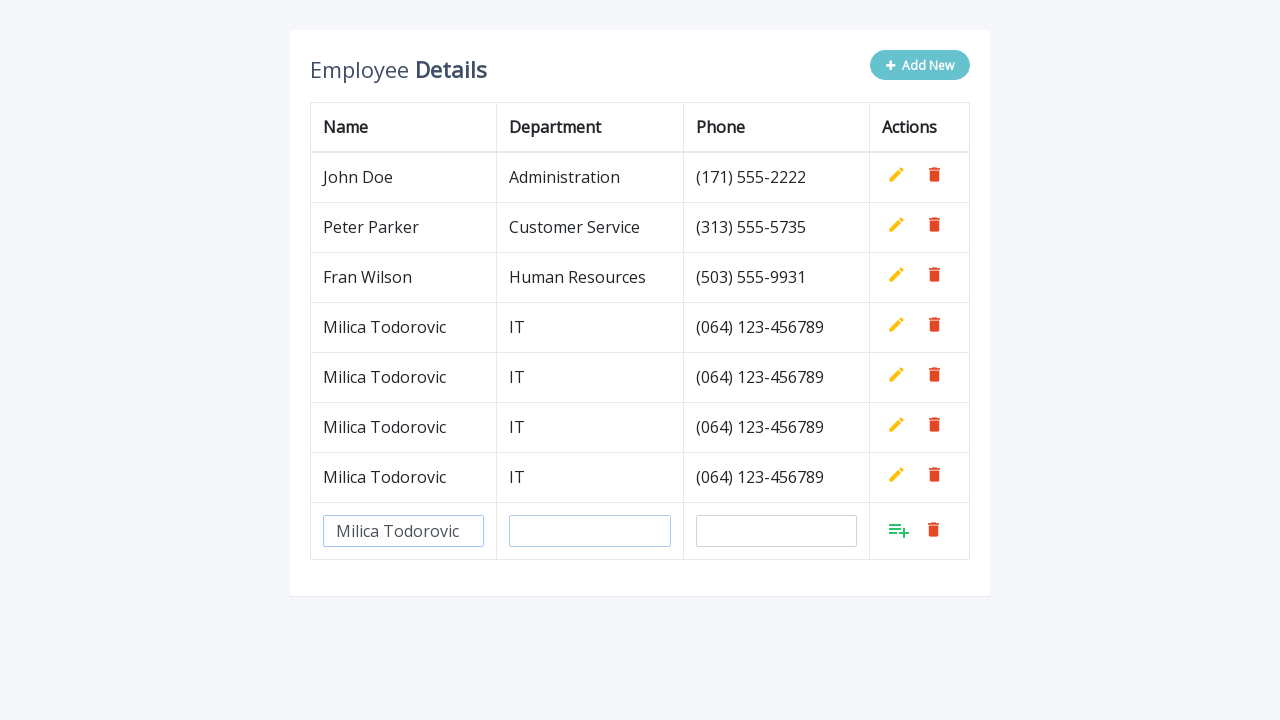

Filled department field with 'IT' on input[name='department']
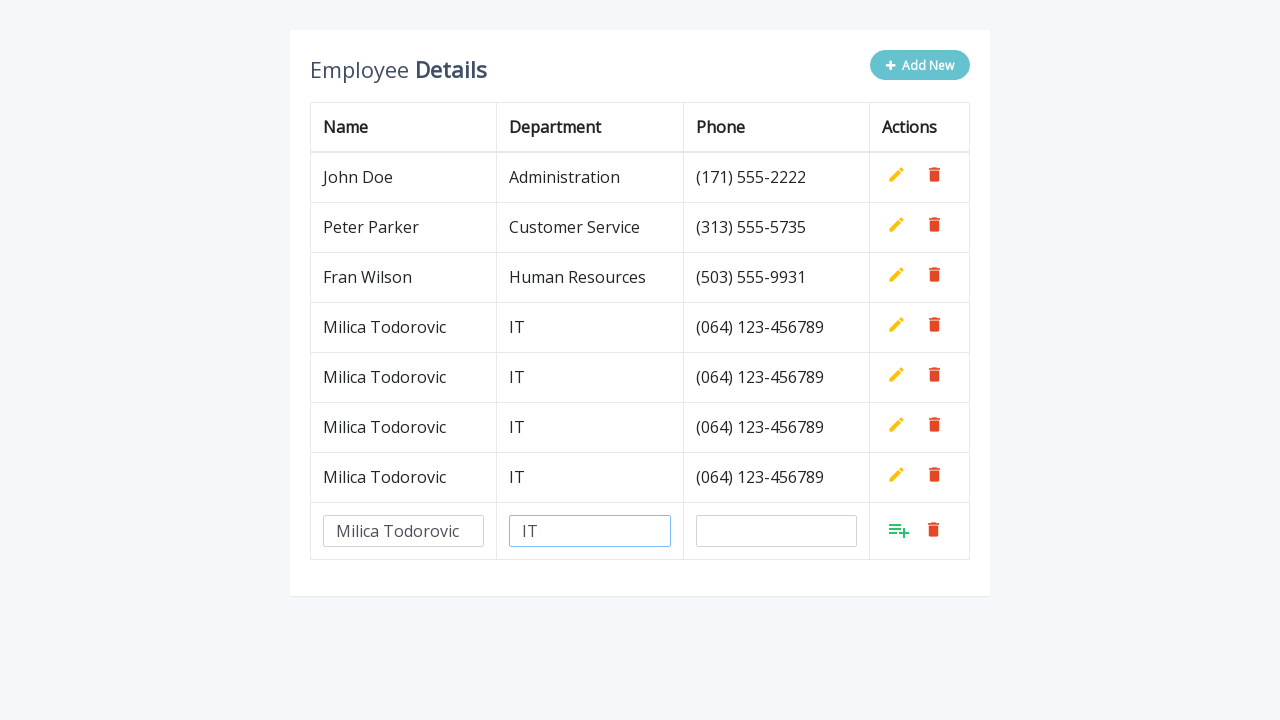

Cleared phone field on input[name='phone']
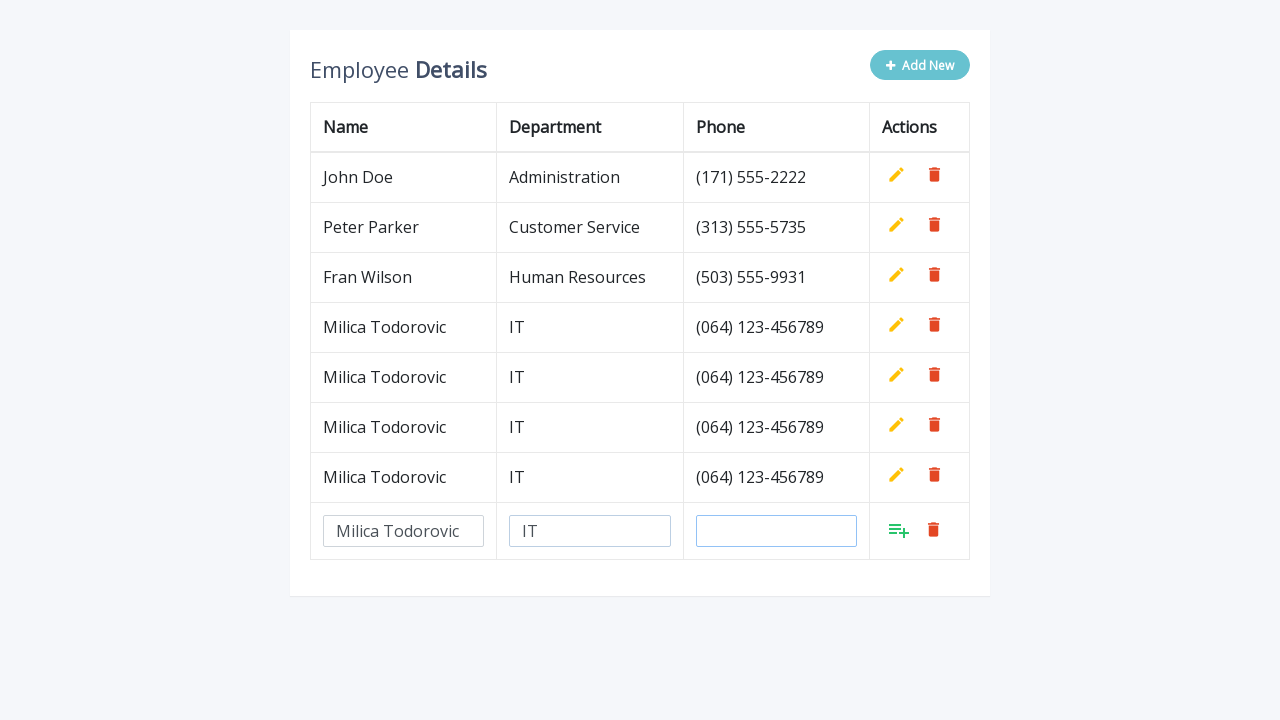

Filled phone field with '(064) 123-456789' on input[name='phone']
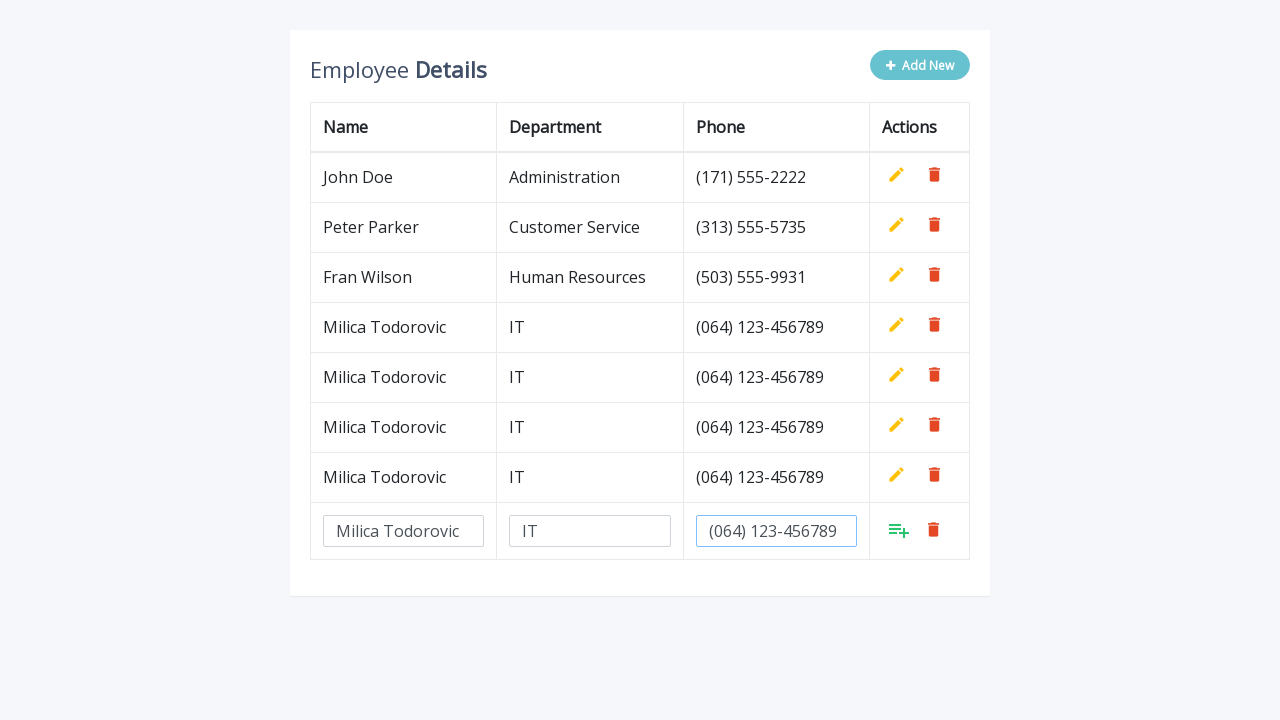

Clicked Add button to confirm new row at (899, 530) on xpath=//table//tbody//tr[last()]//td[last()]/a[@class='add']
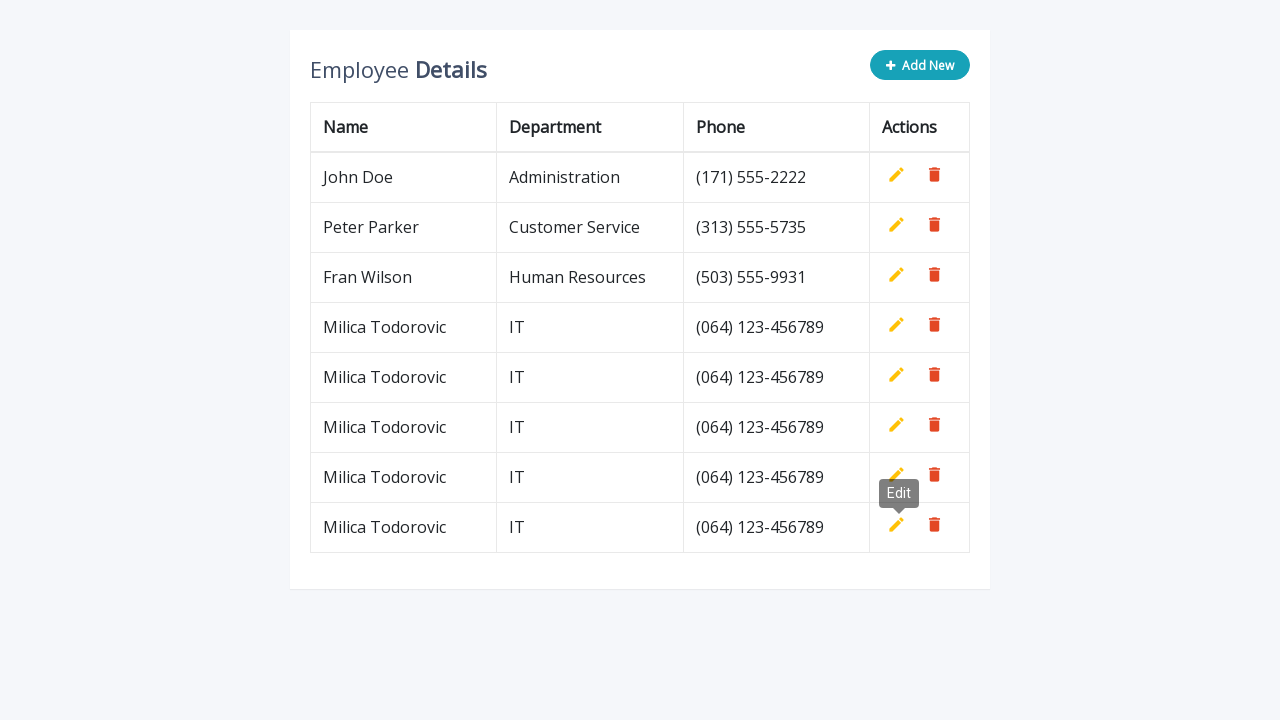

Waited 500ms for new row to be added to table
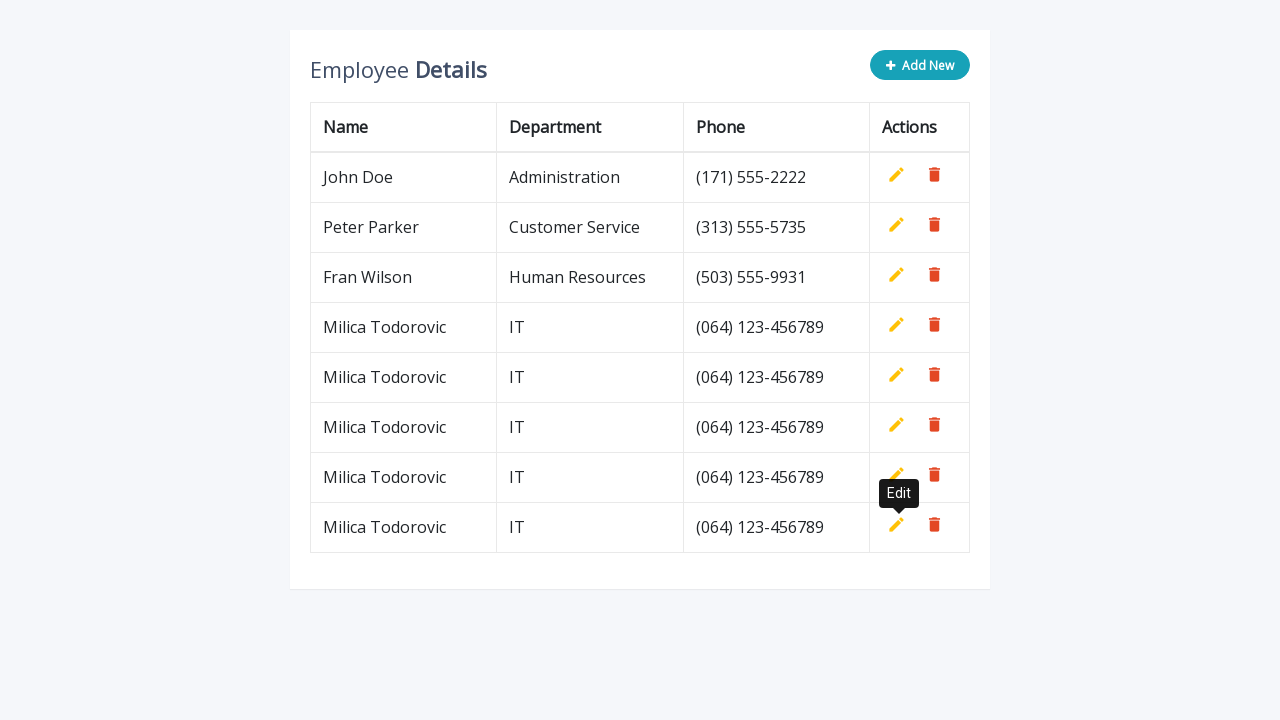

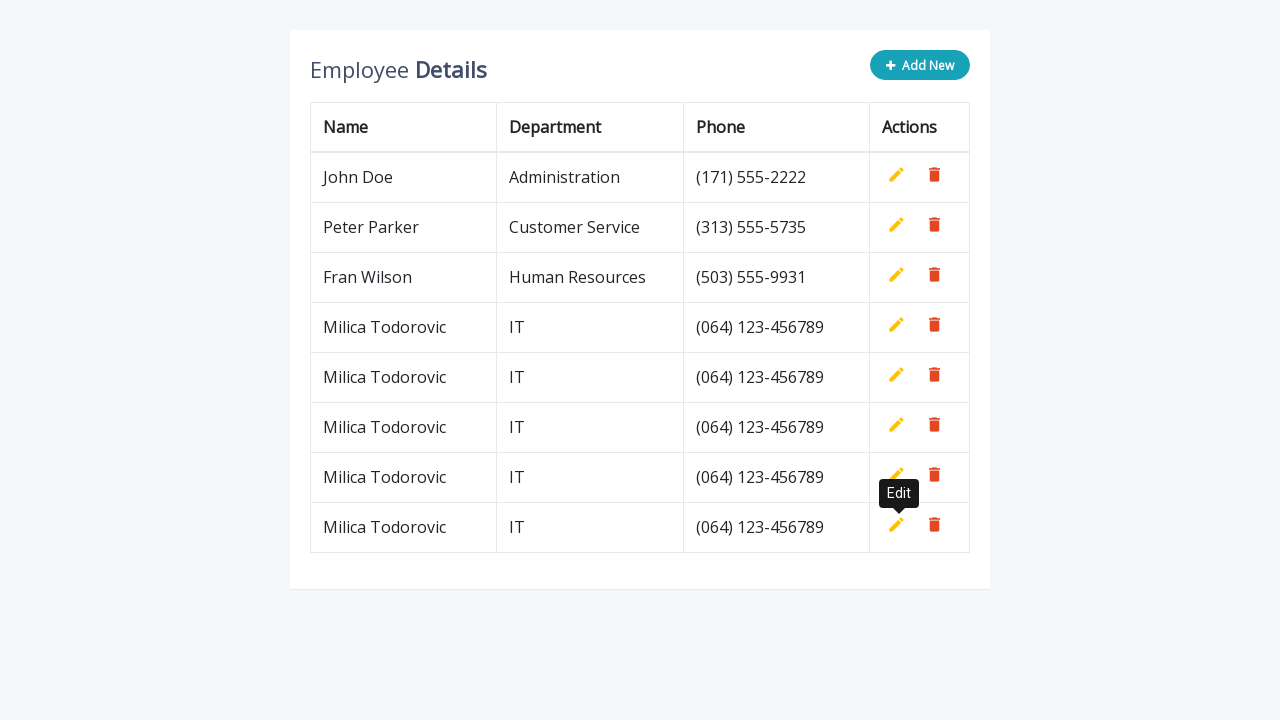